Tests page scrolling functionality by scrolling down the Selenium download page multiple times, then scrolling back up to the top.

Starting URL: http://seleniumhq.org/download

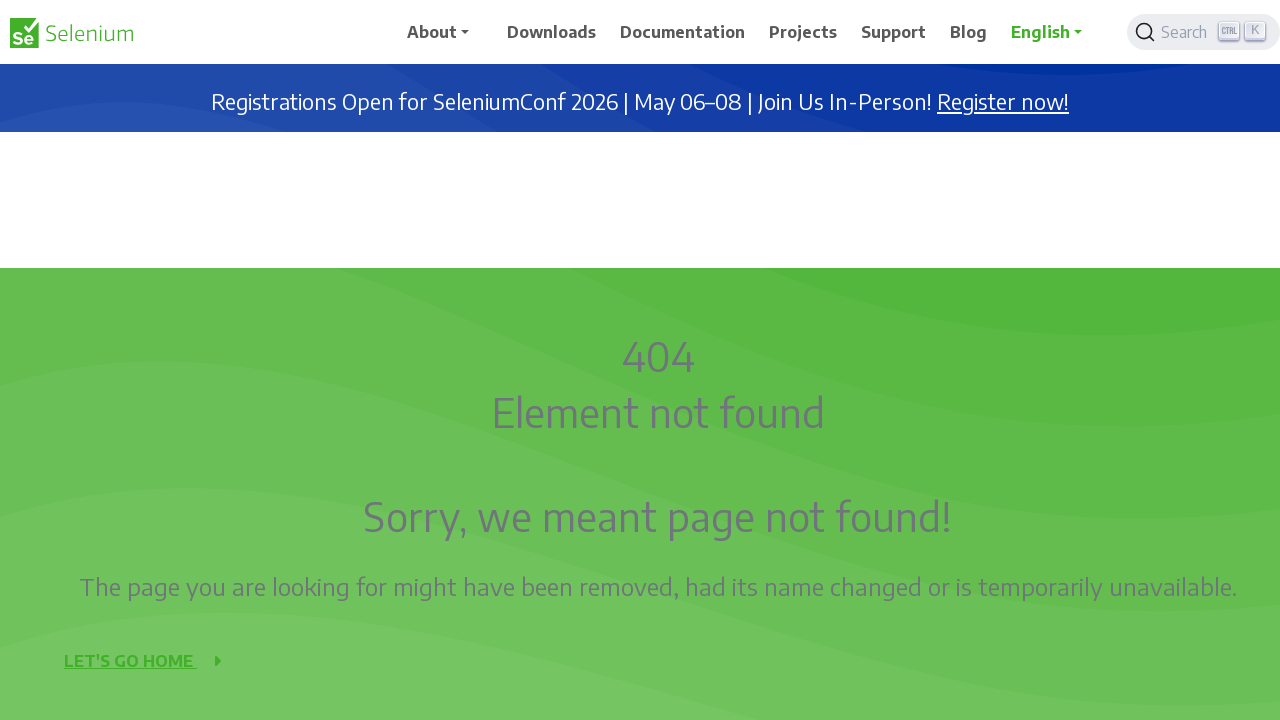

Navigated to Selenium download page
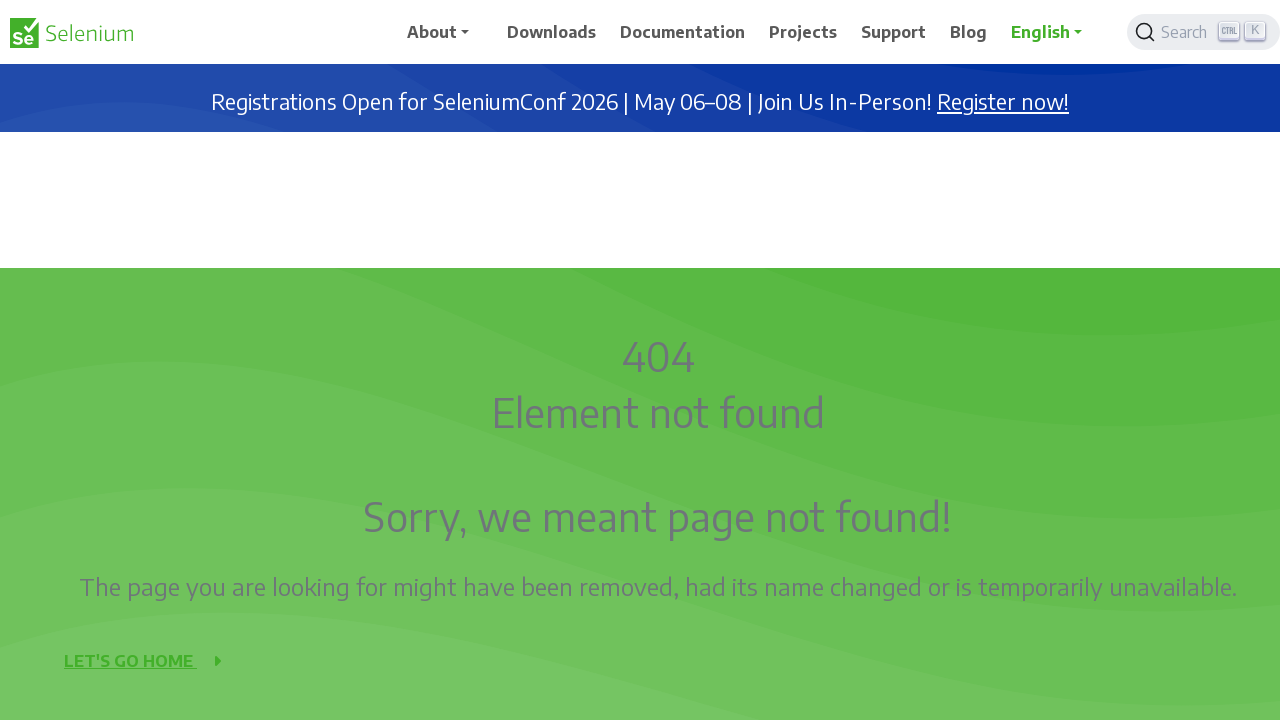

Scrolled down 1000px (iteration 1/9)
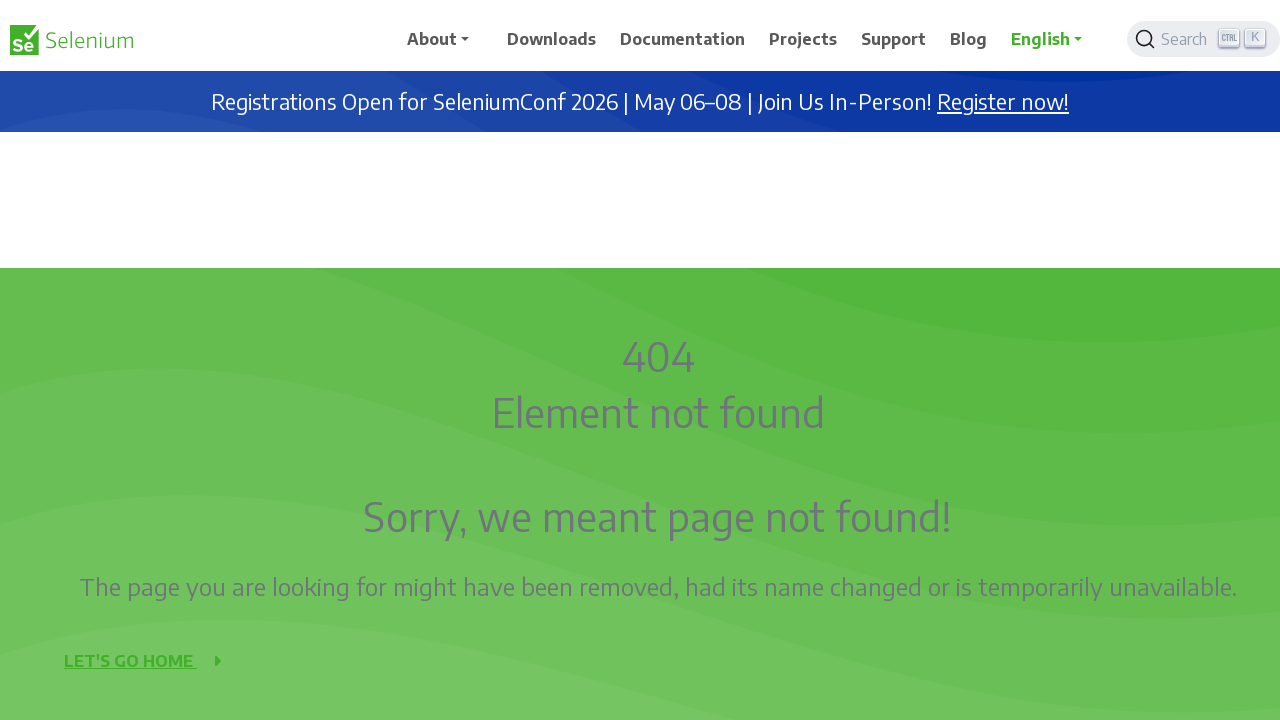

Waited 3 seconds after scroll down (iteration 1/9)
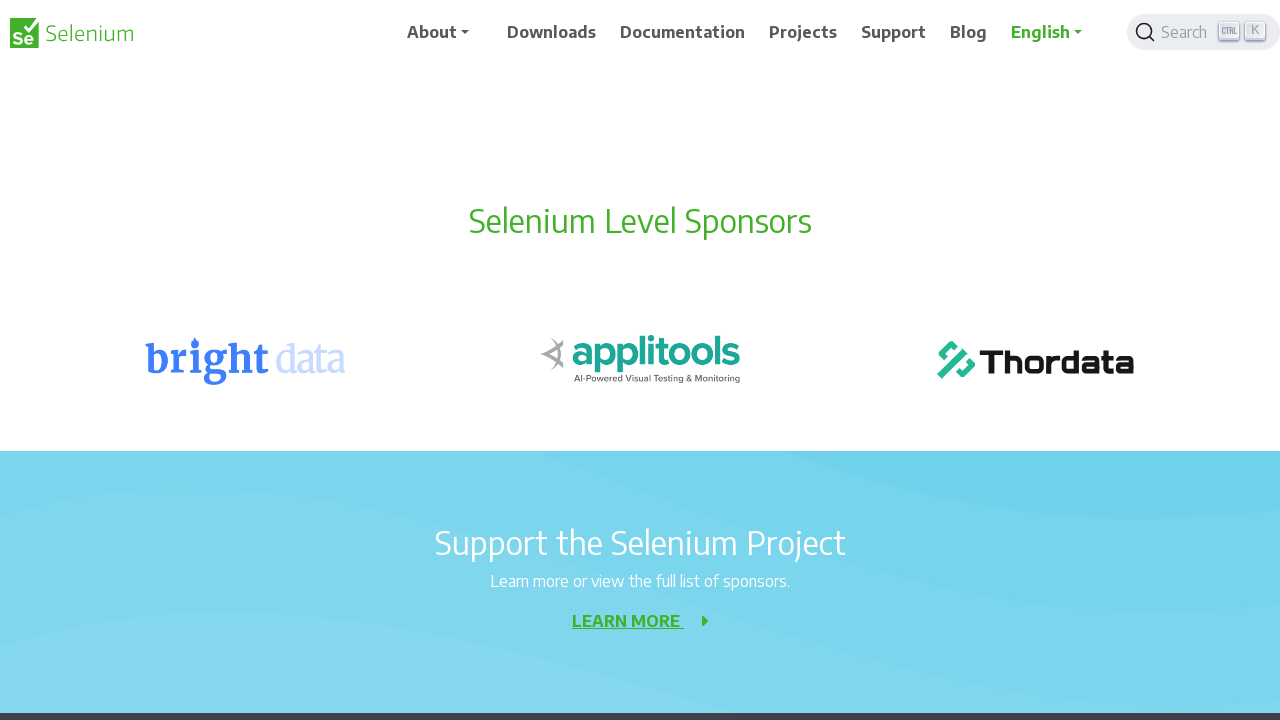

Scrolled down 1000px (iteration 2/9)
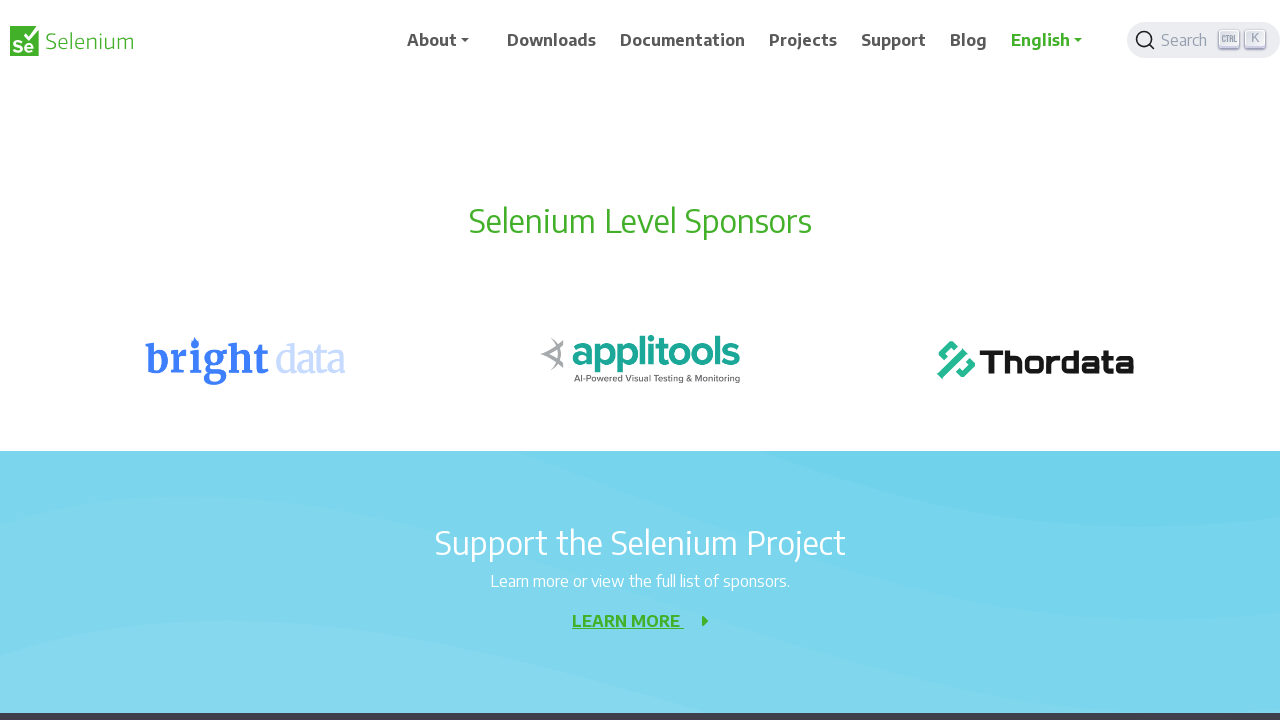

Waited 3 seconds after scroll down (iteration 2/9)
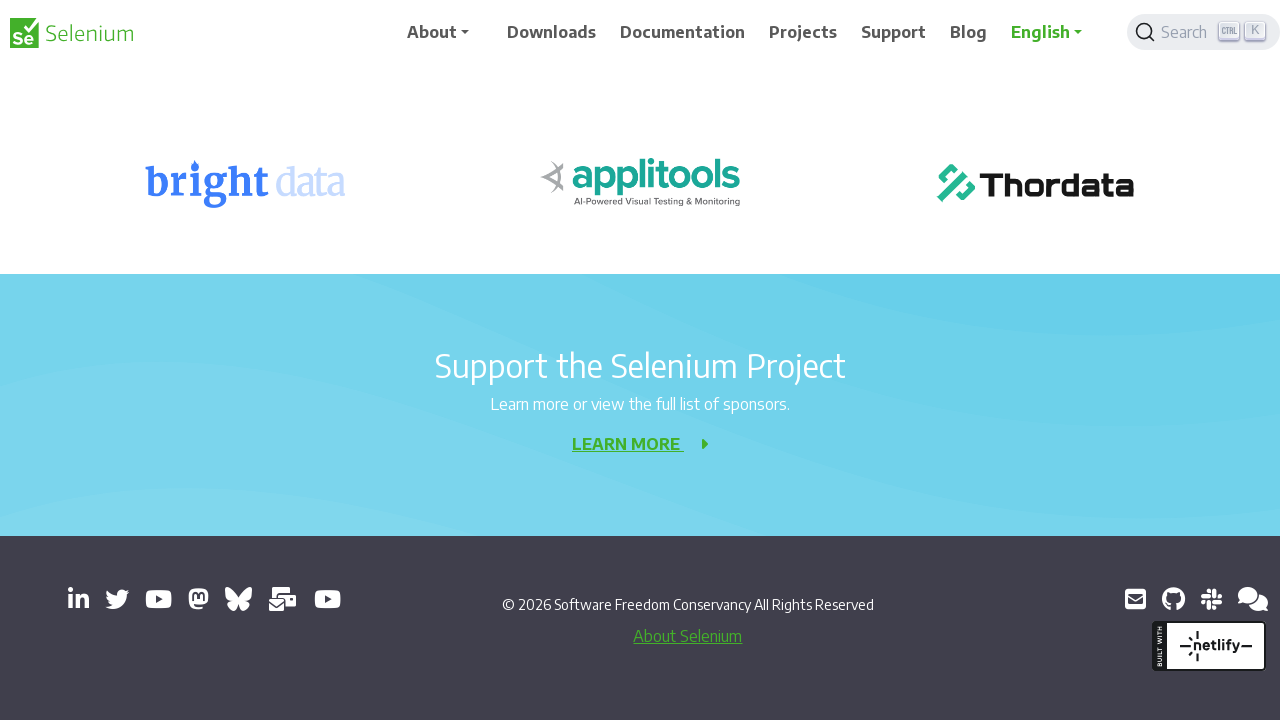

Scrolled down 1000px (iteration 3/9)
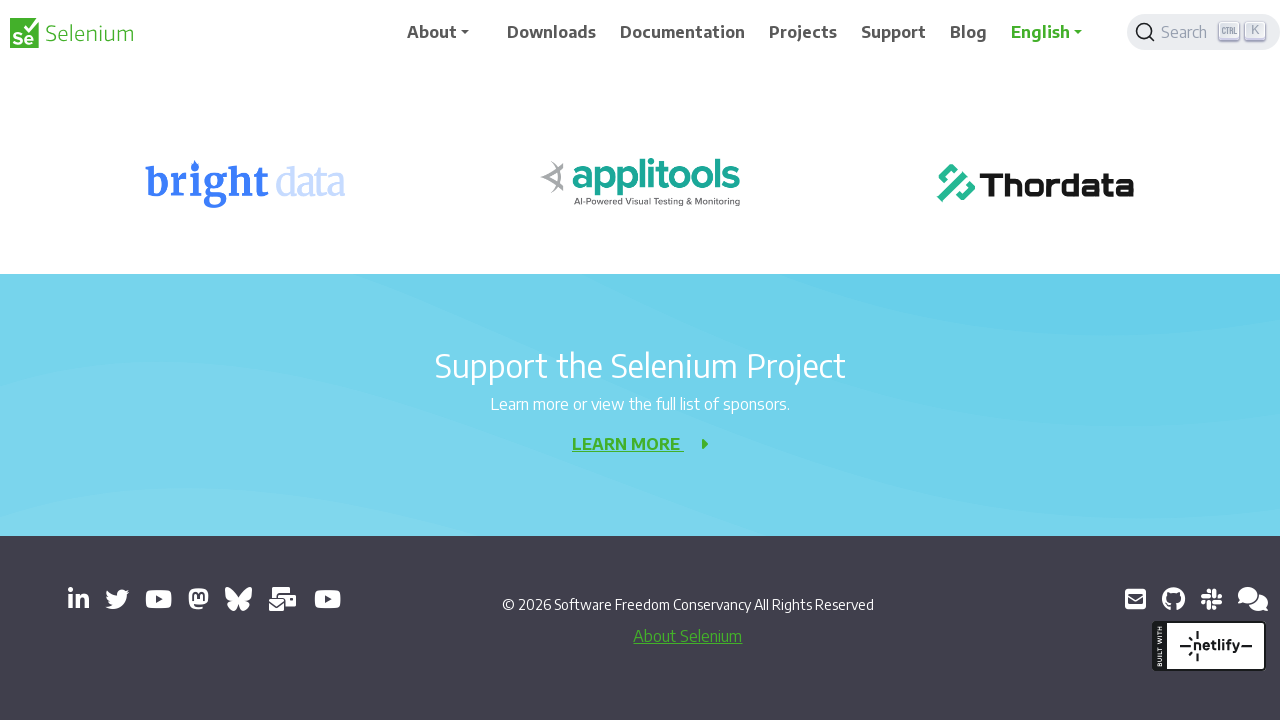

Waited 3 seconds after scroll down (iteration 3/9)
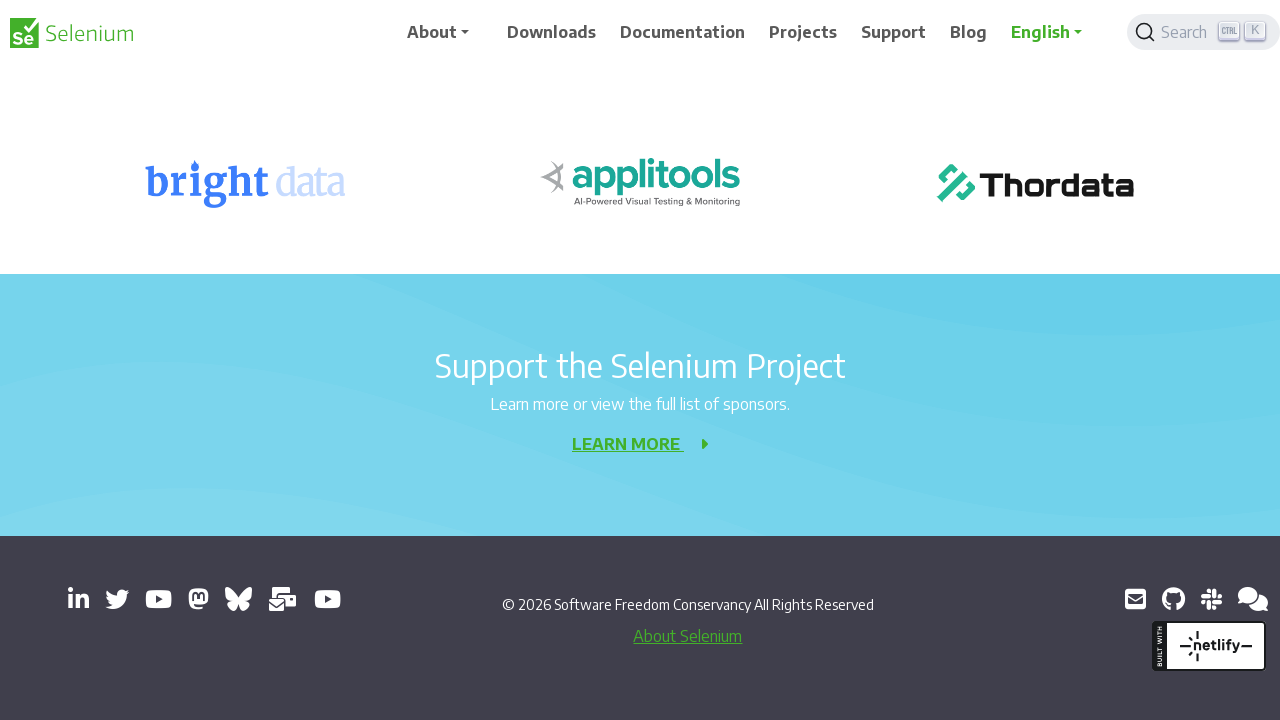

Scrolled down 1000px (iteration 4/9)
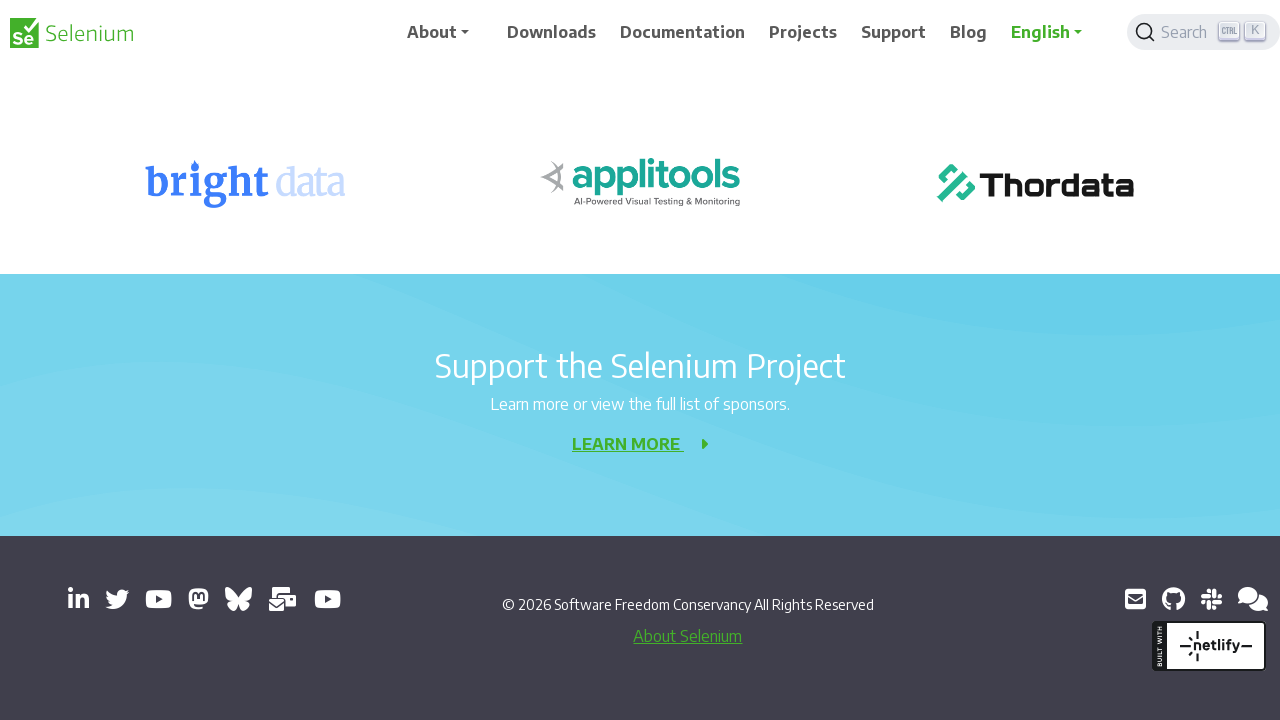

Waited 3 seconds after scroll down (iteration 4/9)
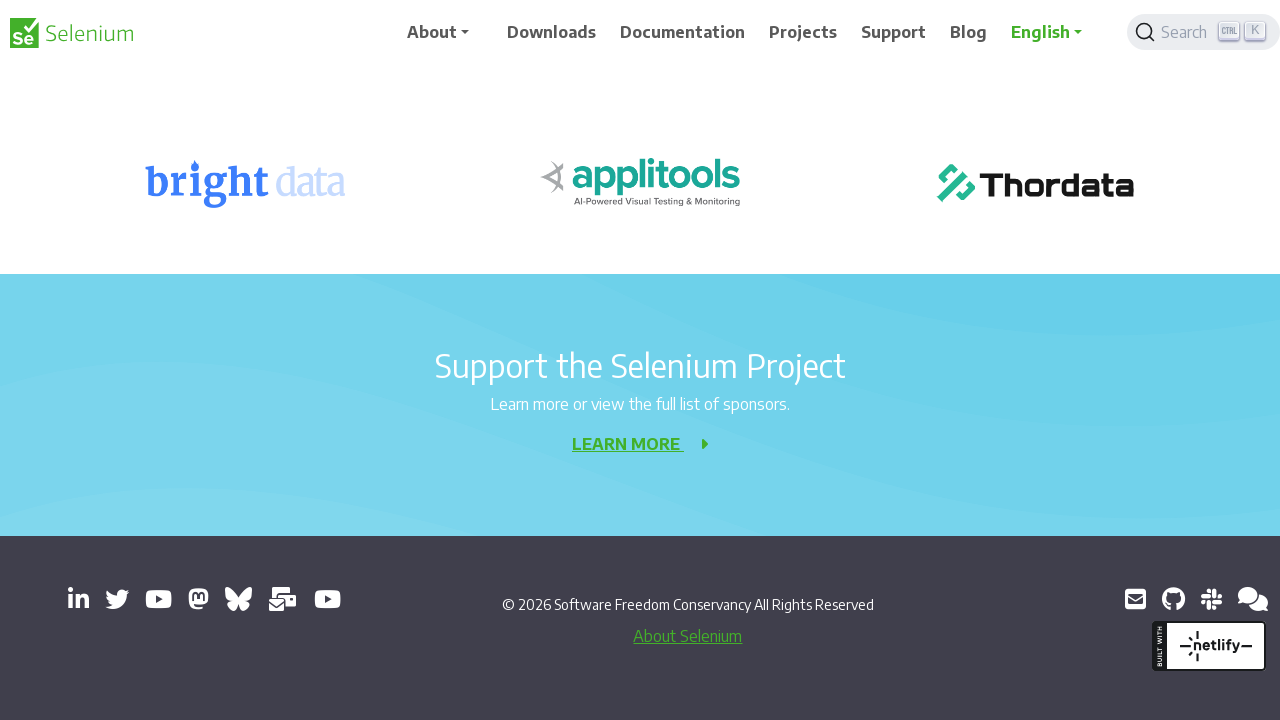

Scrolled down 1000px (iteration 5/9)
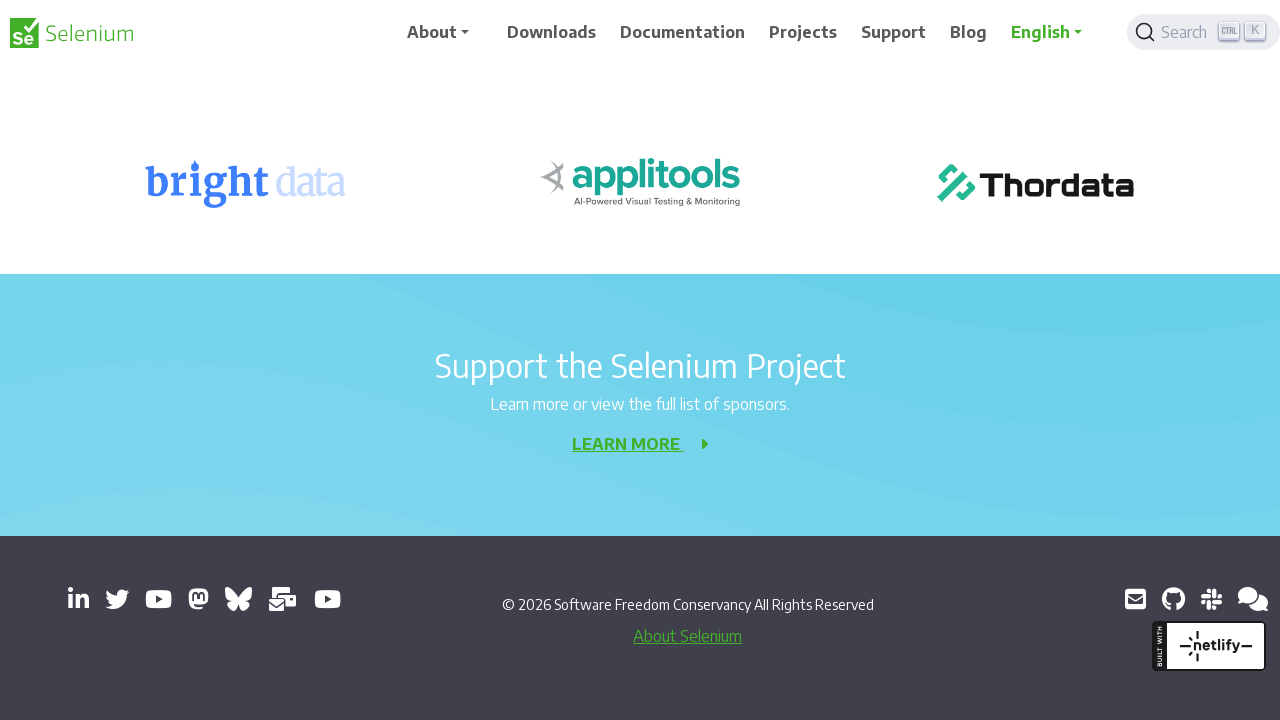

Waited 3 seconds after scroll down (iteration 5/9)
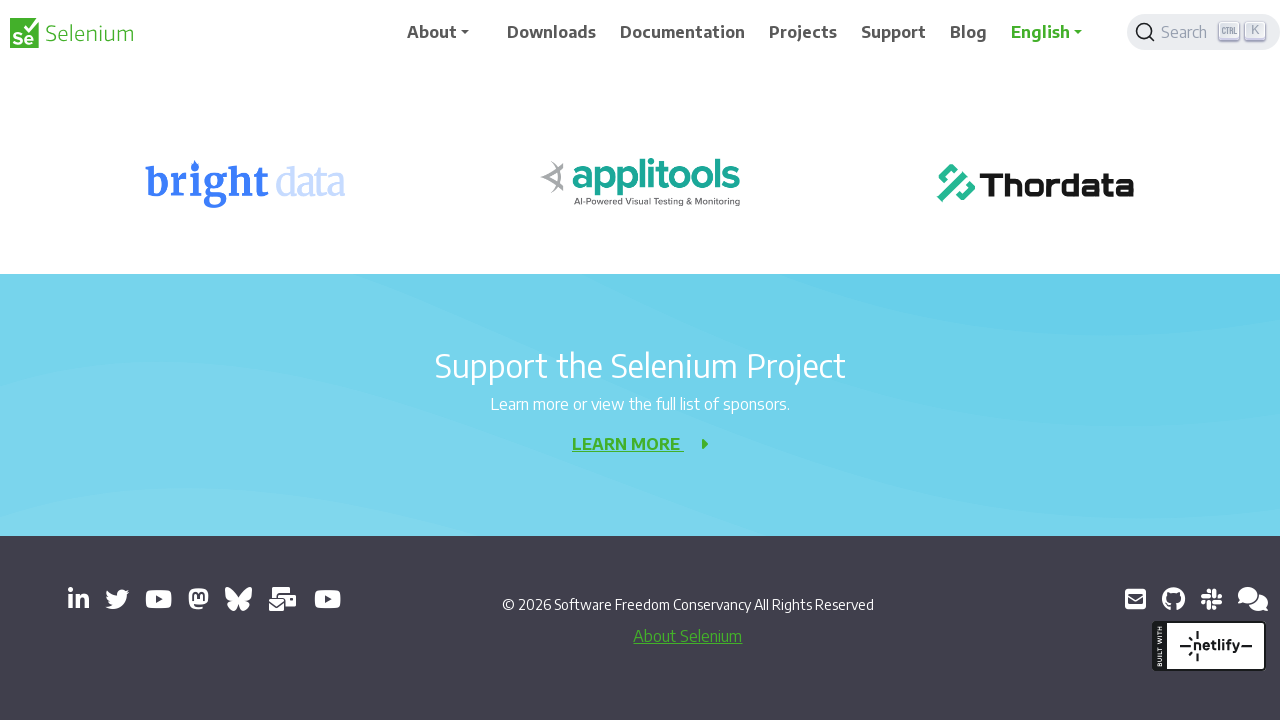

Scrolled down 1000px (iteration 6/9)
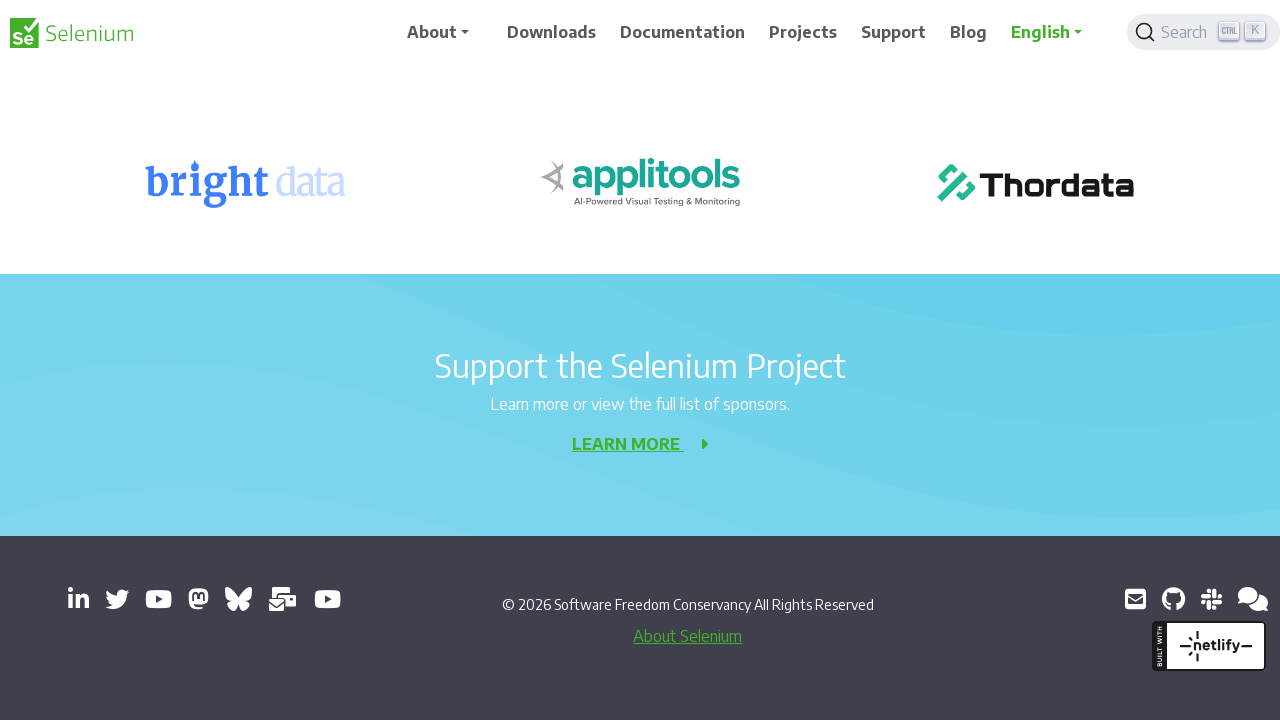

Waited 3 seconds after scroll down (iteration 6/9)
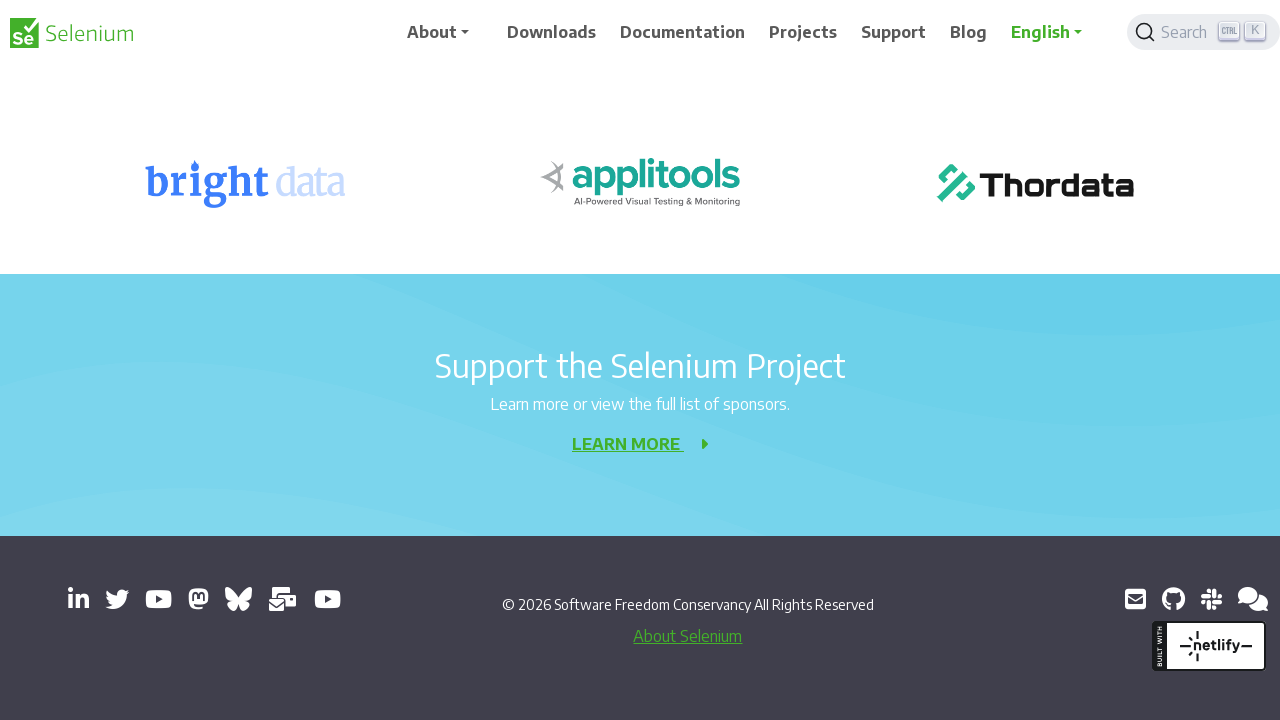

Scrolled down 1000px (iteration 7/9)
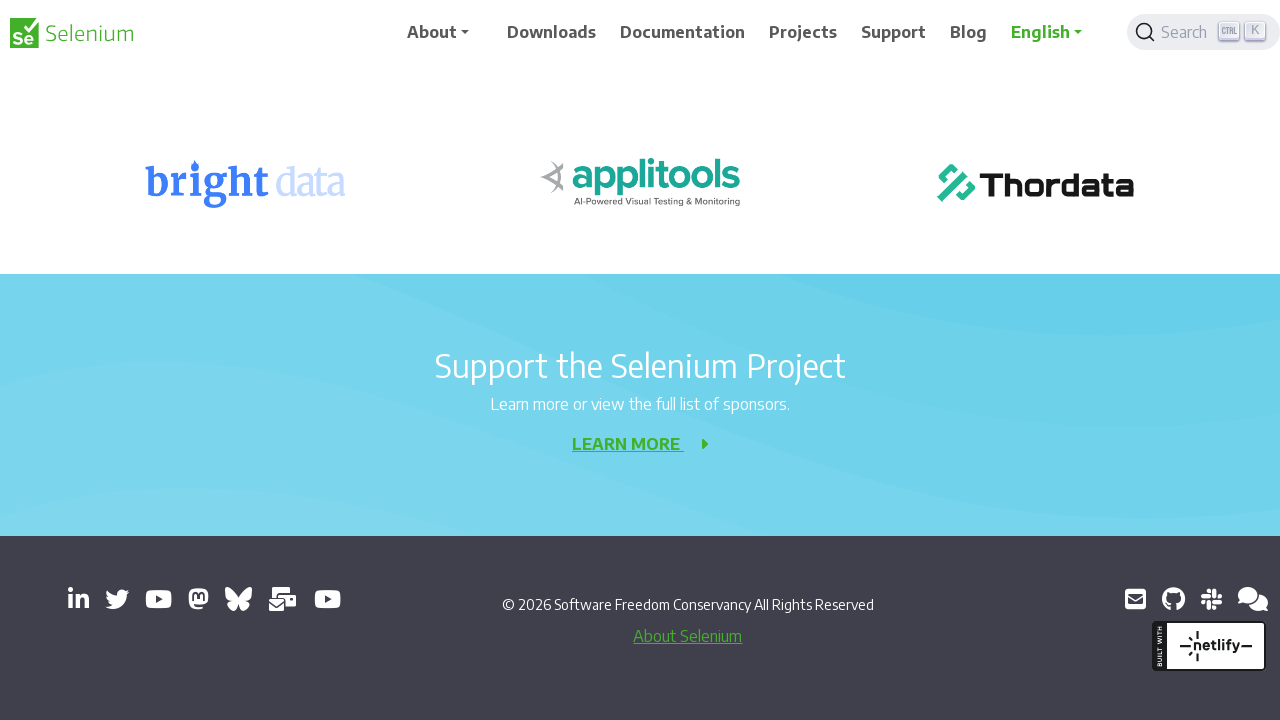

Waited 3 seconds after scroll down (iteration 7/9)
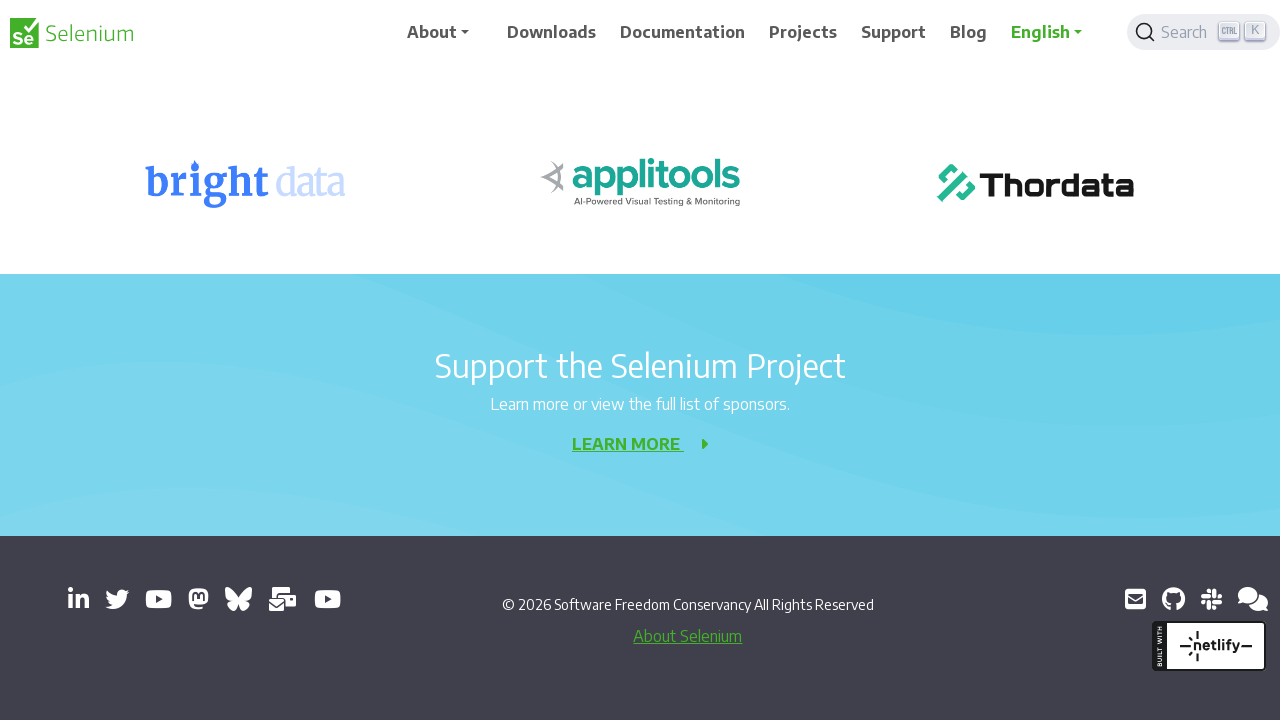

Scrolled down 1000px (iteration 8/9)
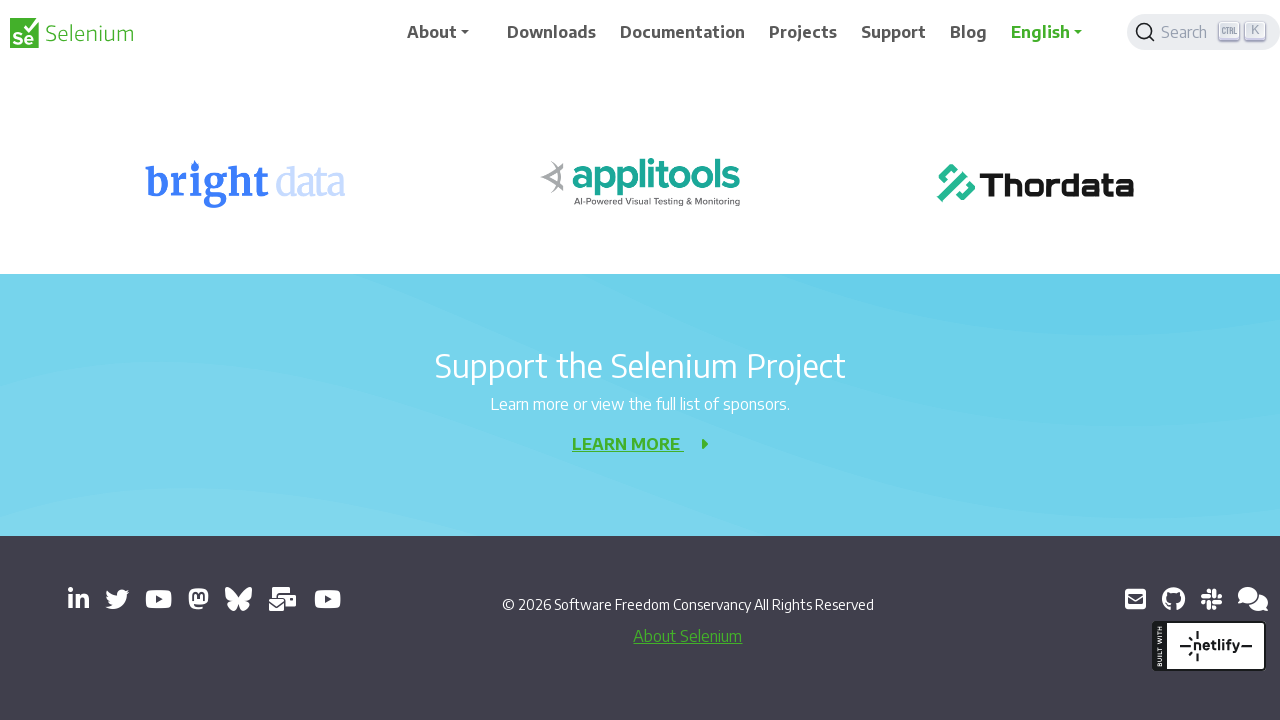

Waited 3 seconds after scroll down (iteration 8/9)
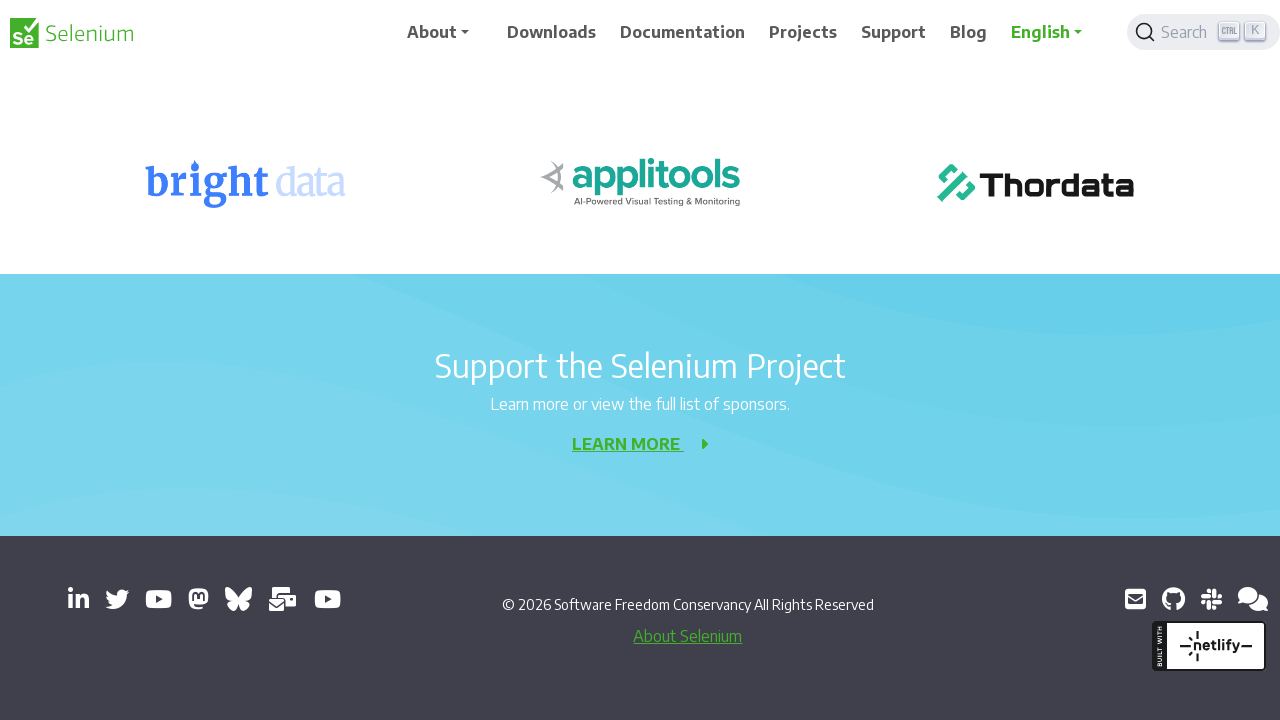

Scrolled down 1000px (iteration 9/9)
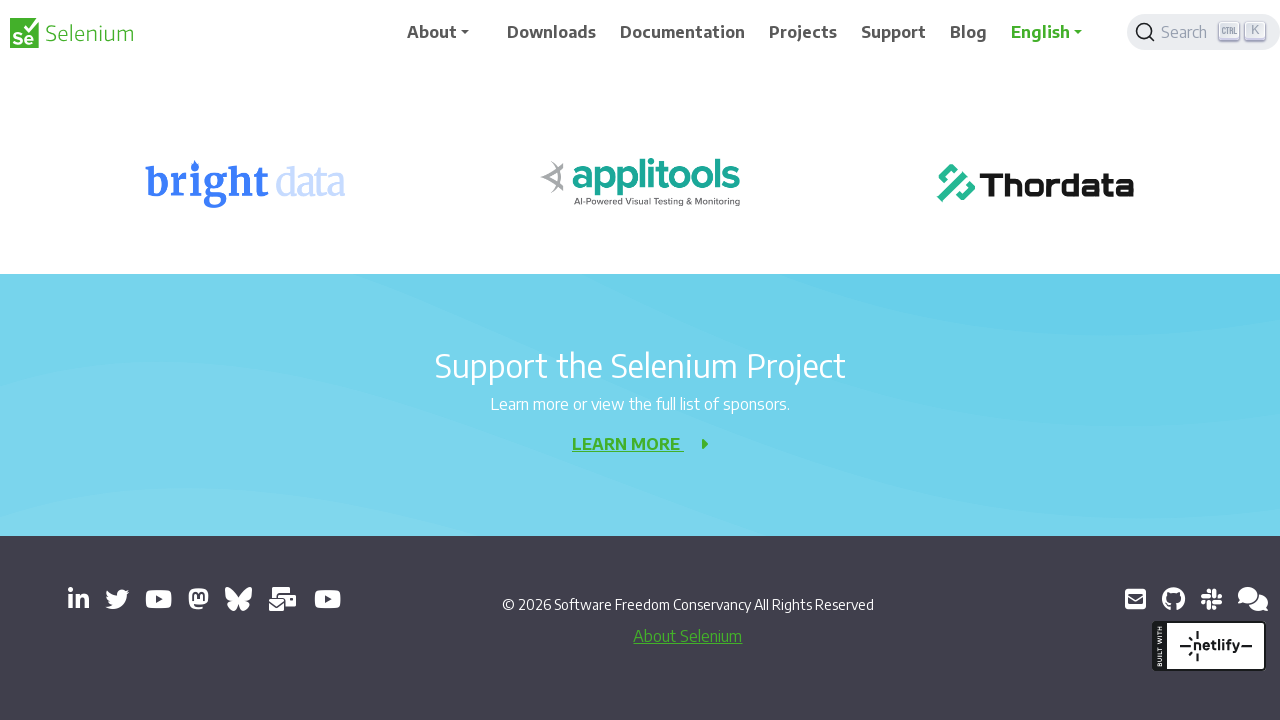

Waited 3 seconds after scroll down (iteration 9/9)
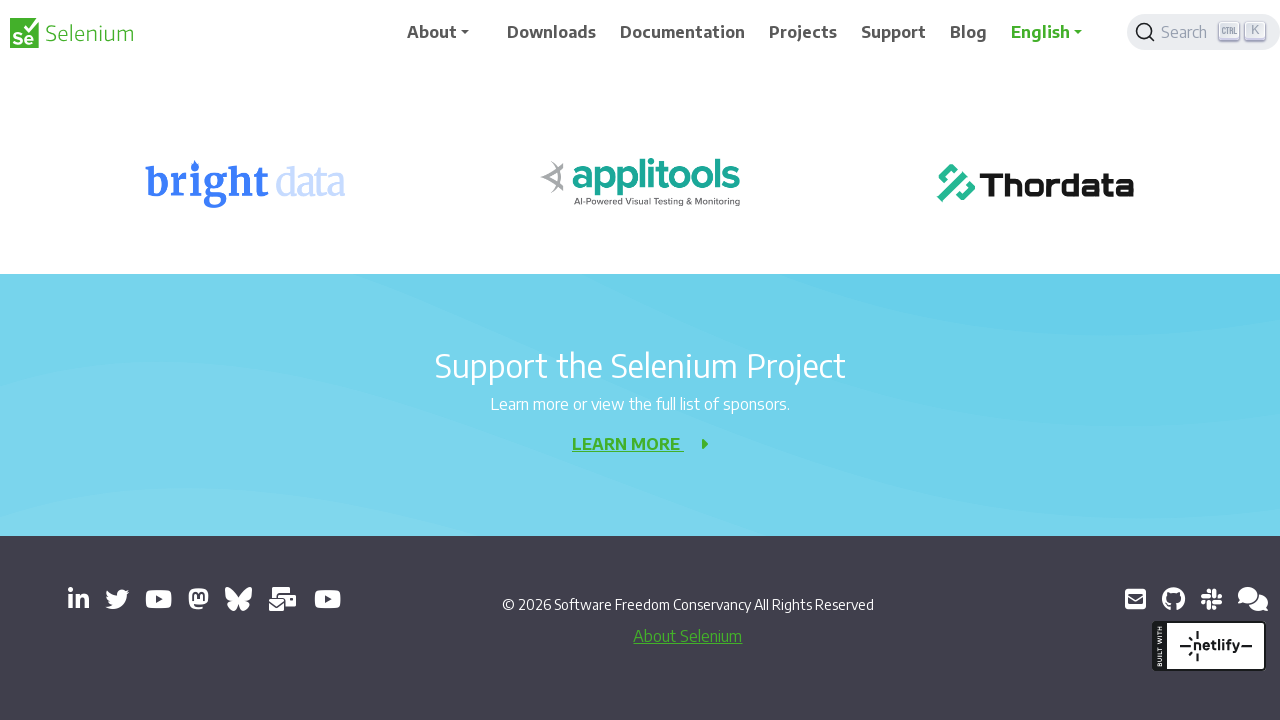

Scrolled up 1000px (iteration 1/9)
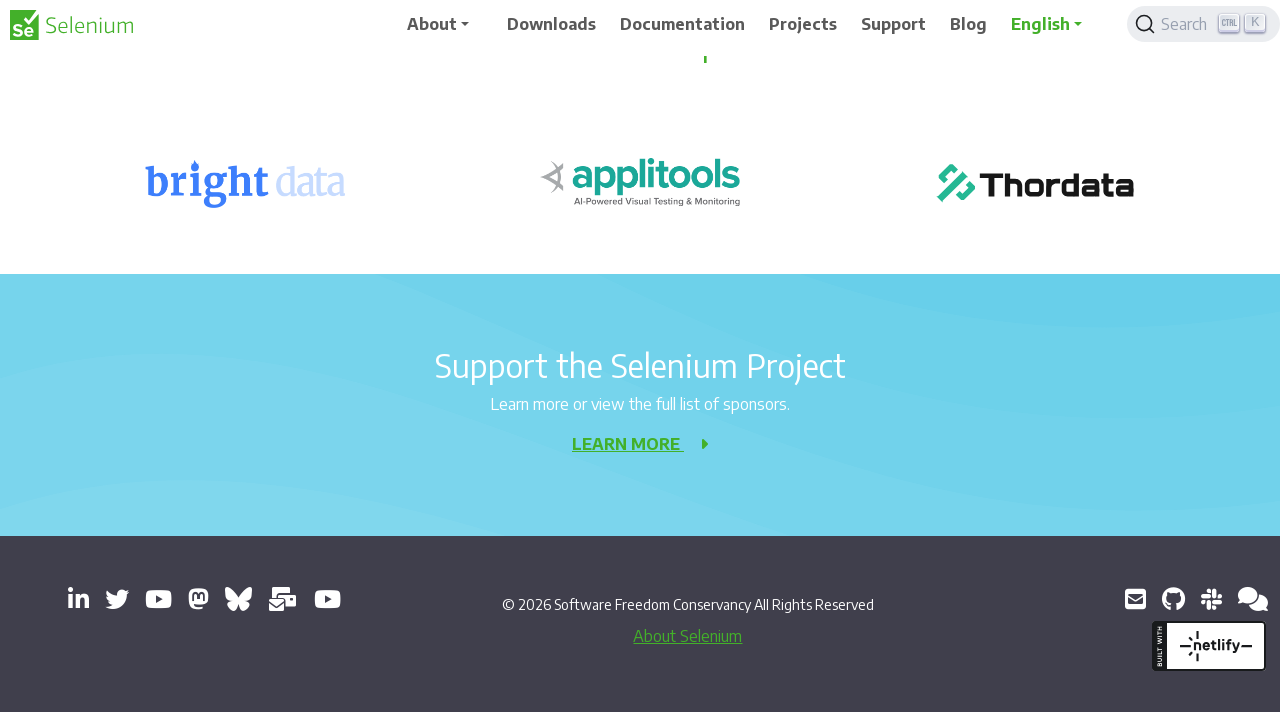

Waited 3 seconds after scroll up (iteration 1/9)
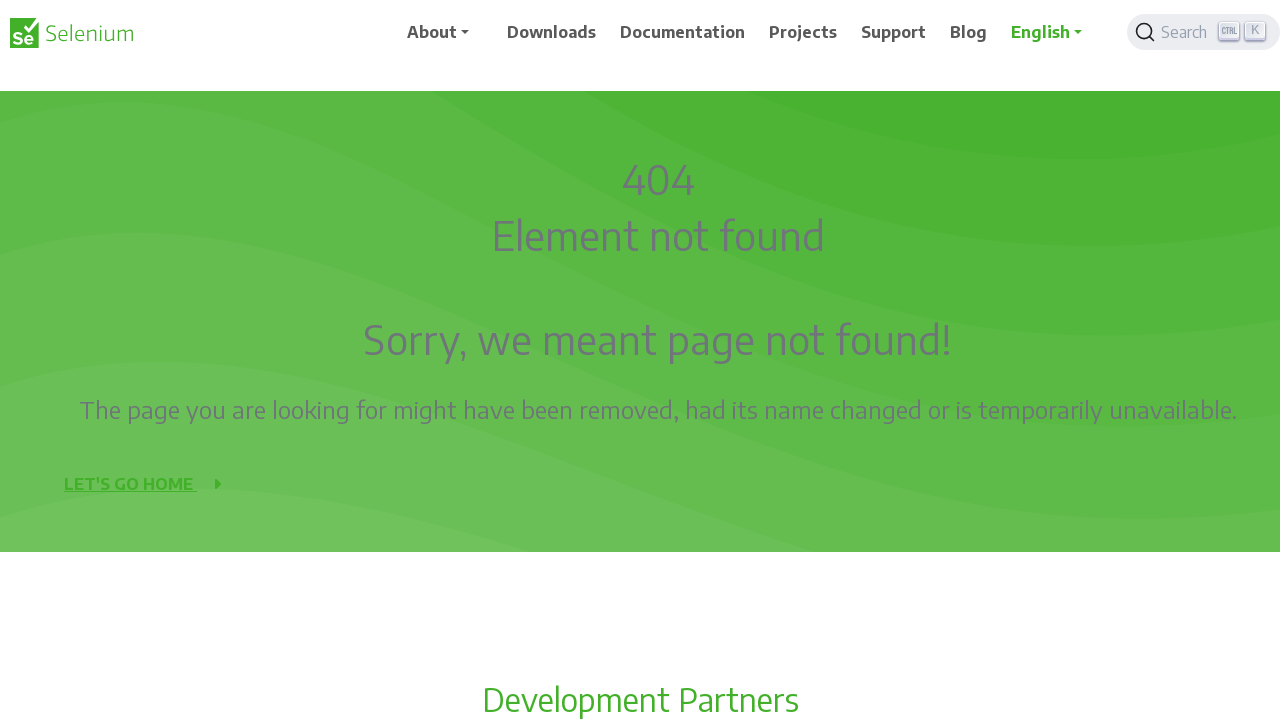

Scrolled up 1000px (iteration 2/9)
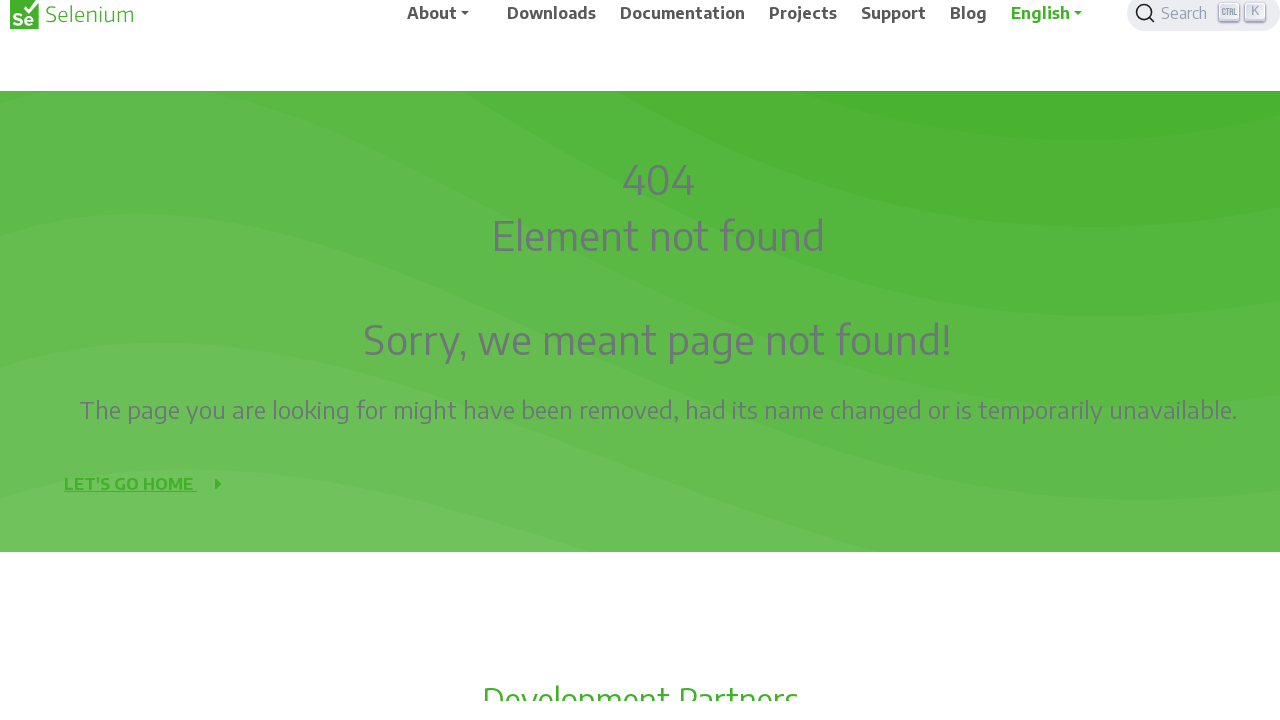

Waited 3 seconds after scroll up (iteration 2/9)
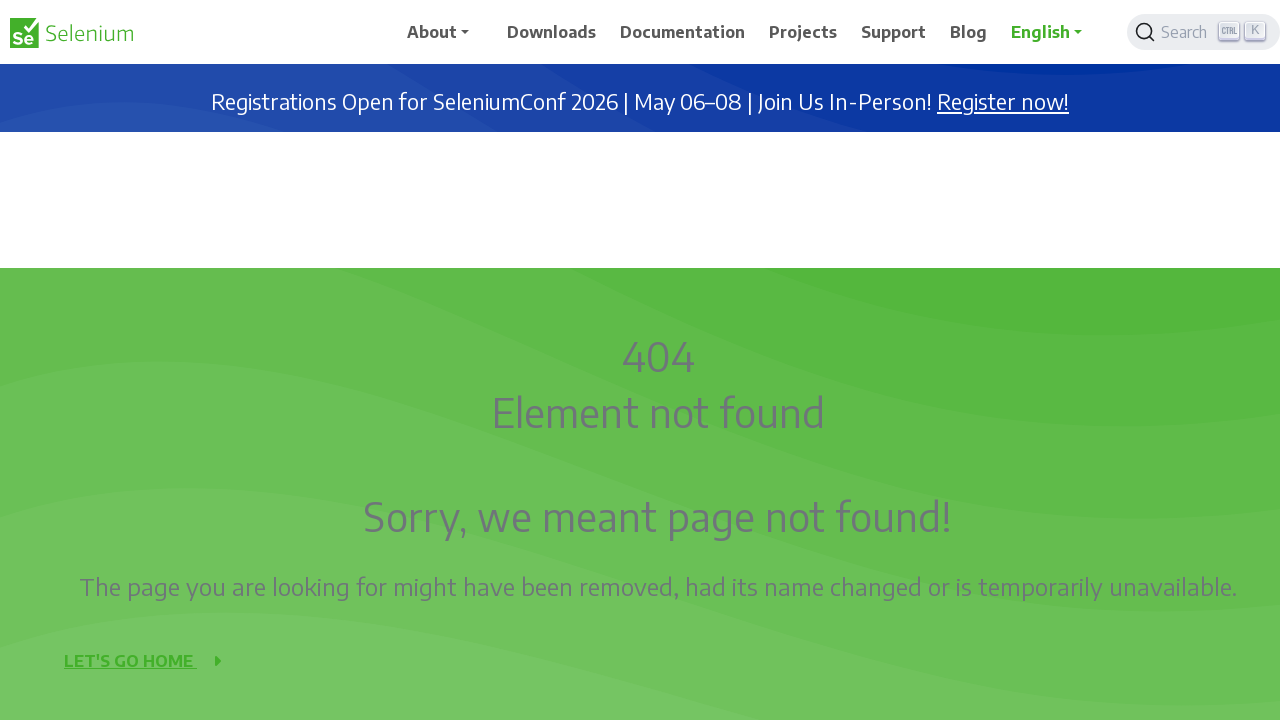

Scrolled up 1000px (iteration 3/9)
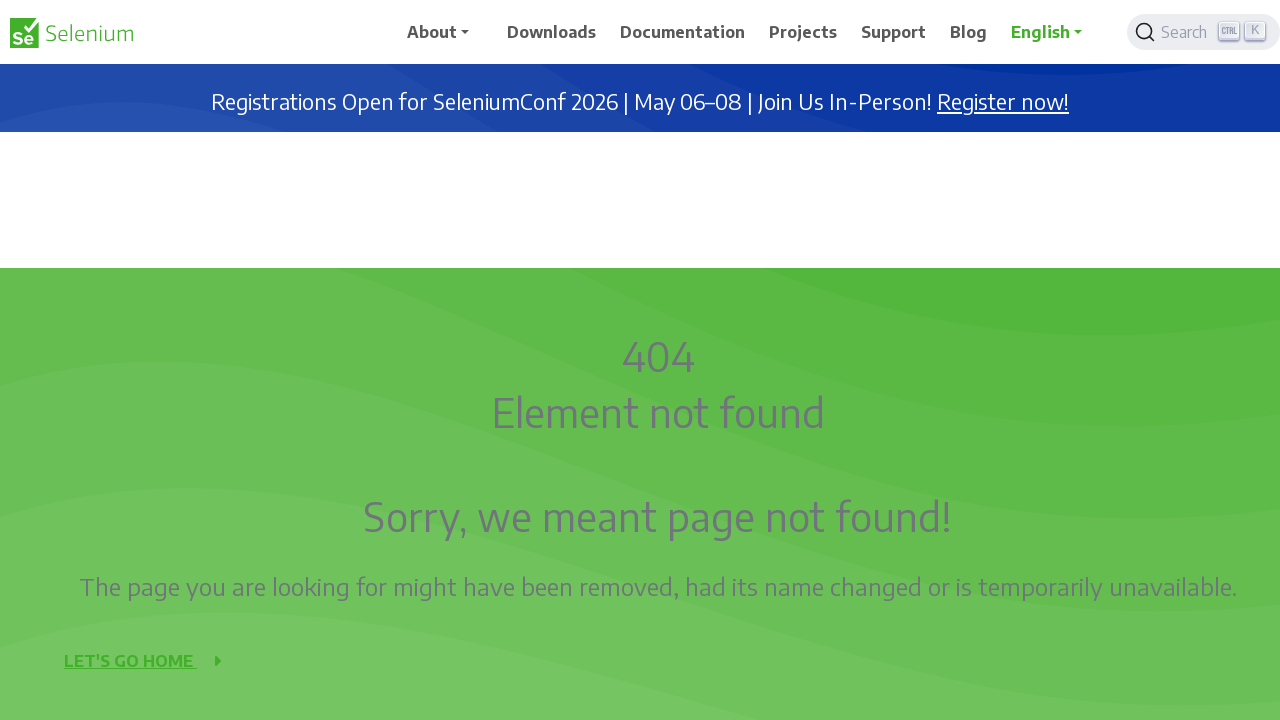

Waited 3 seconds after scroll up (iteration 3/9)
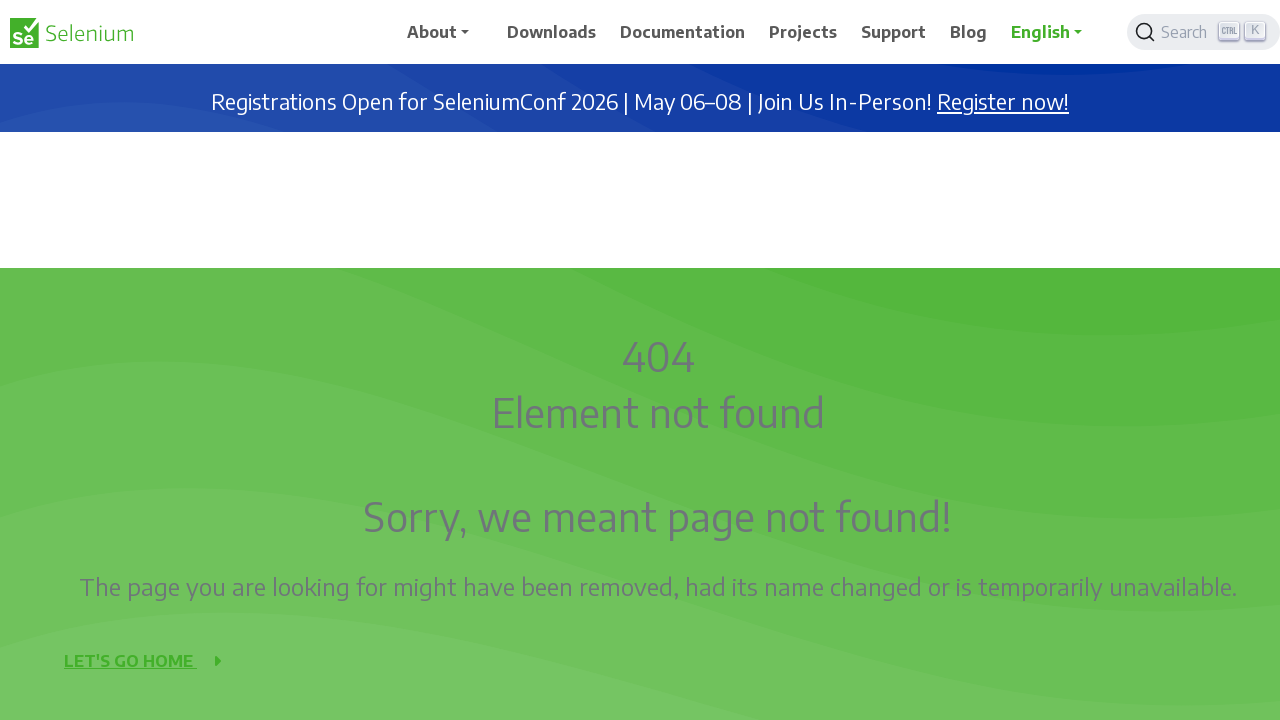

Scrolled up 1000px (iteration 4/9)
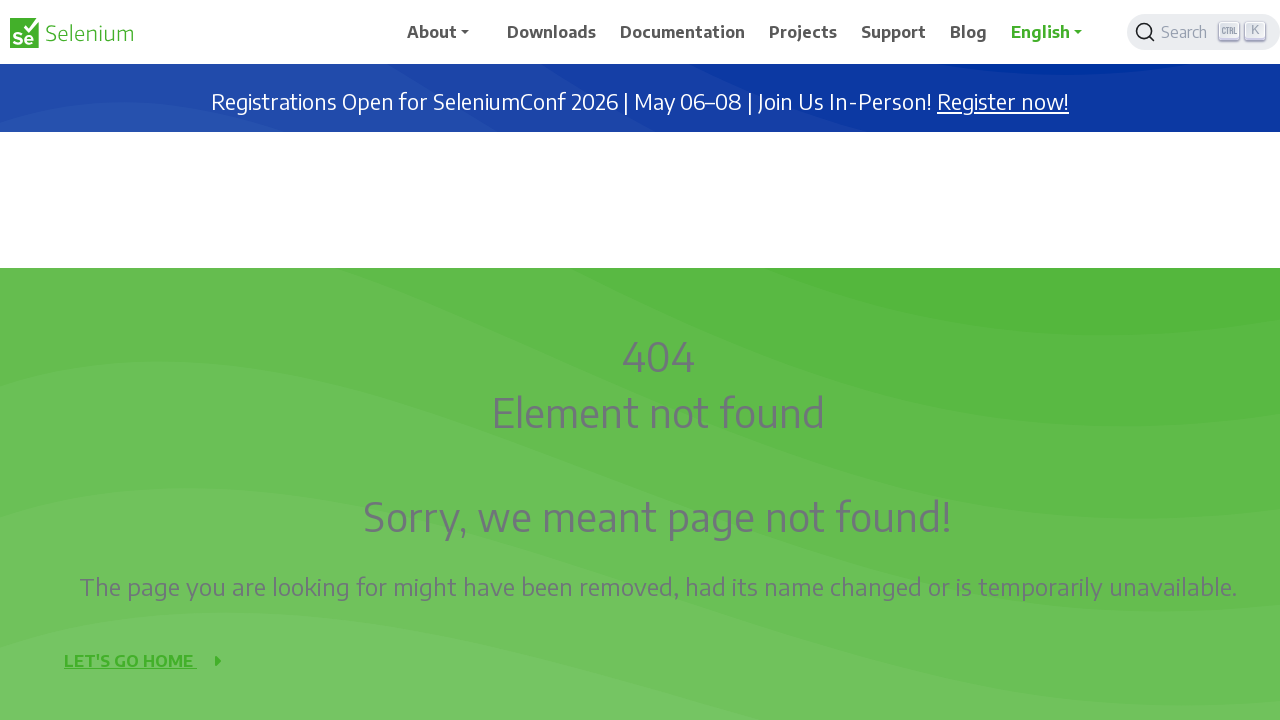

Waited 3 seconds after scroll up (iteration 4/9)
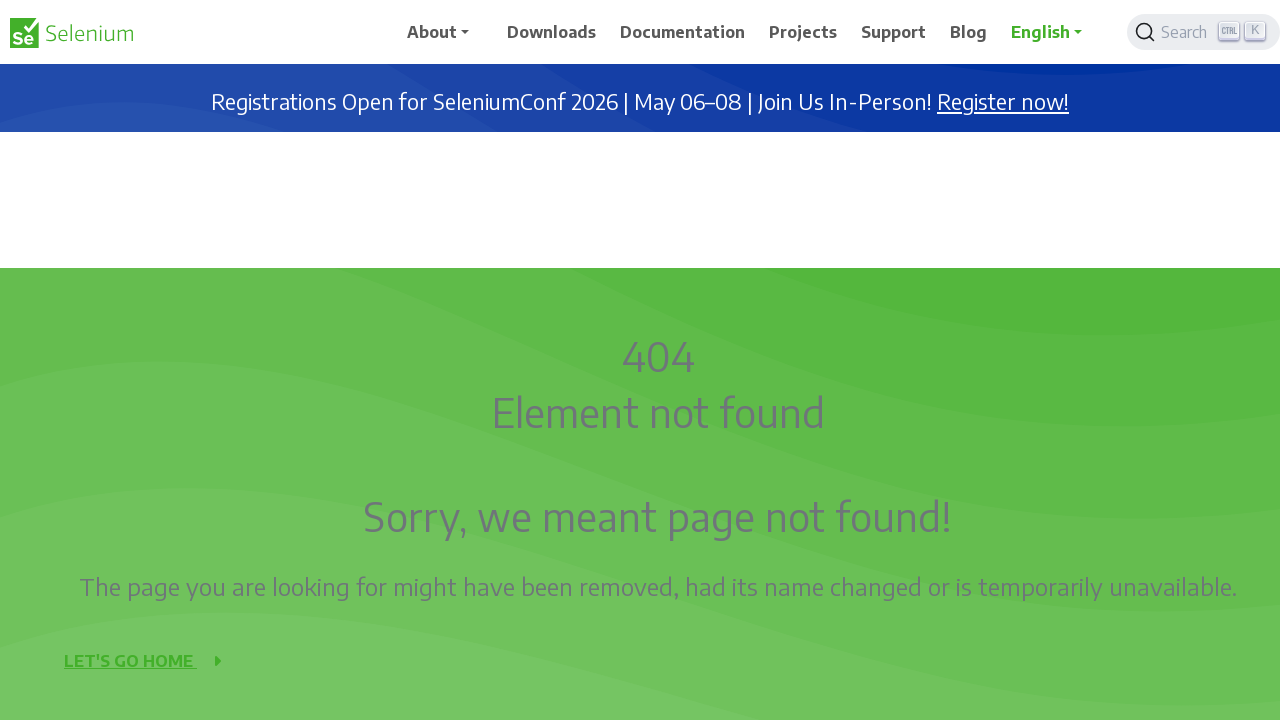

Scrolled up 1000px (iteration 5/9)
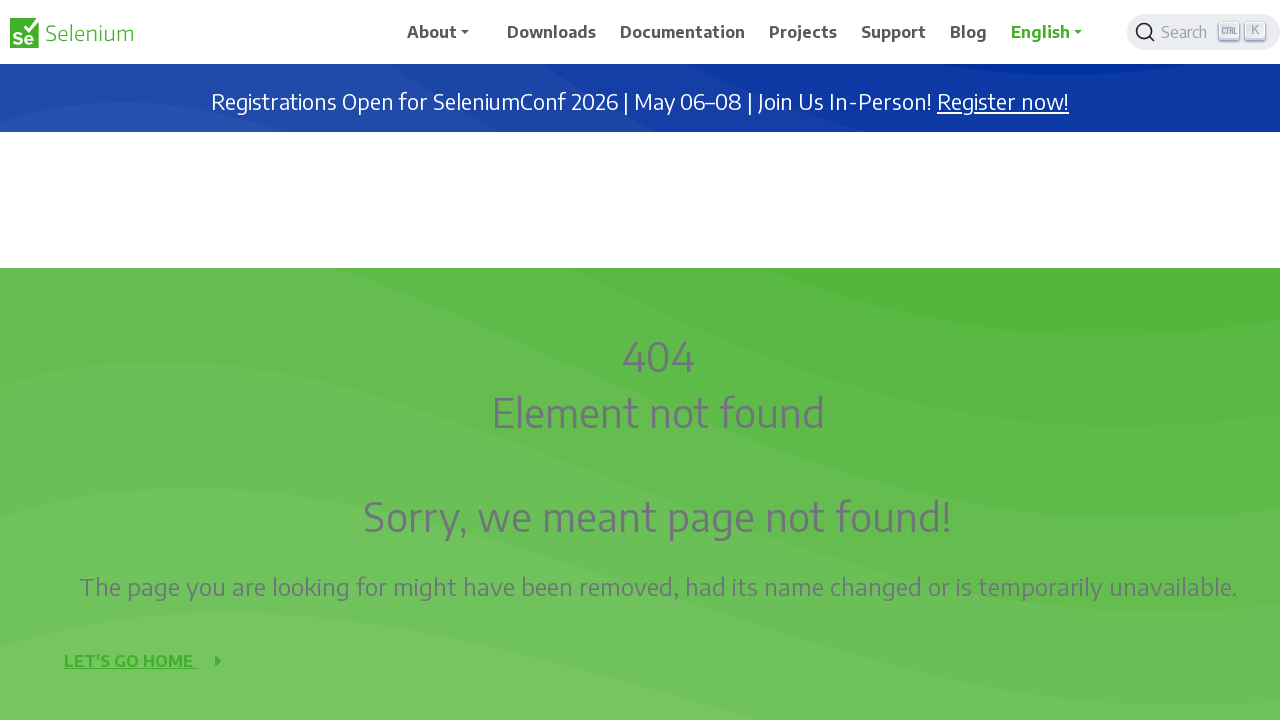

Waited 3 seconds after scroll up (iteration 5/9)
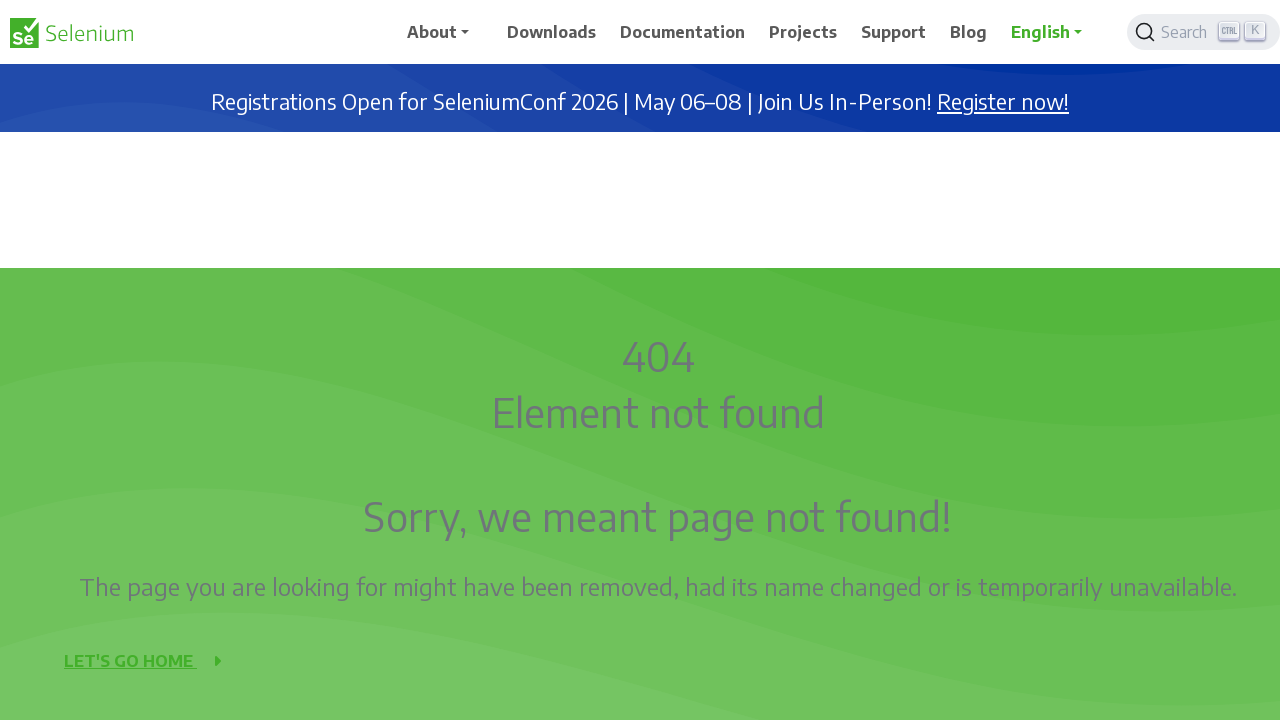

Scrolled up 1000px (iteration 6/9)
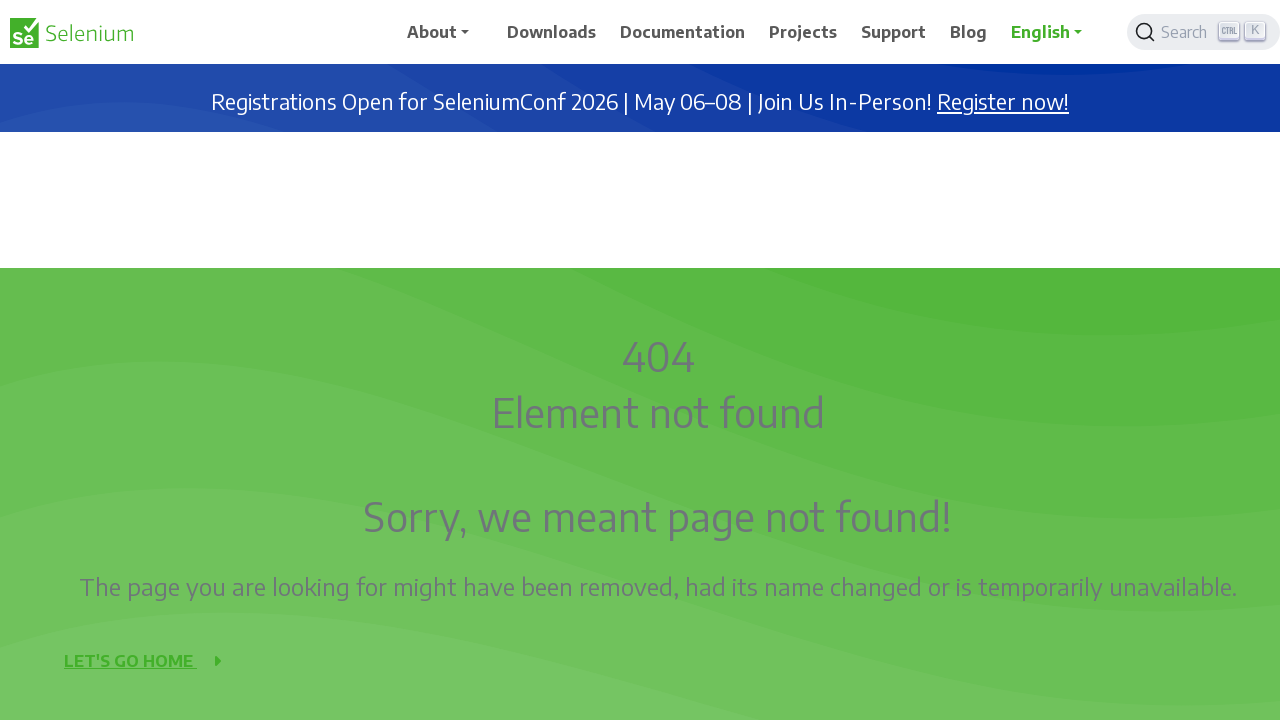

Waited 3 seconds after scroll up (iteration 6/9)
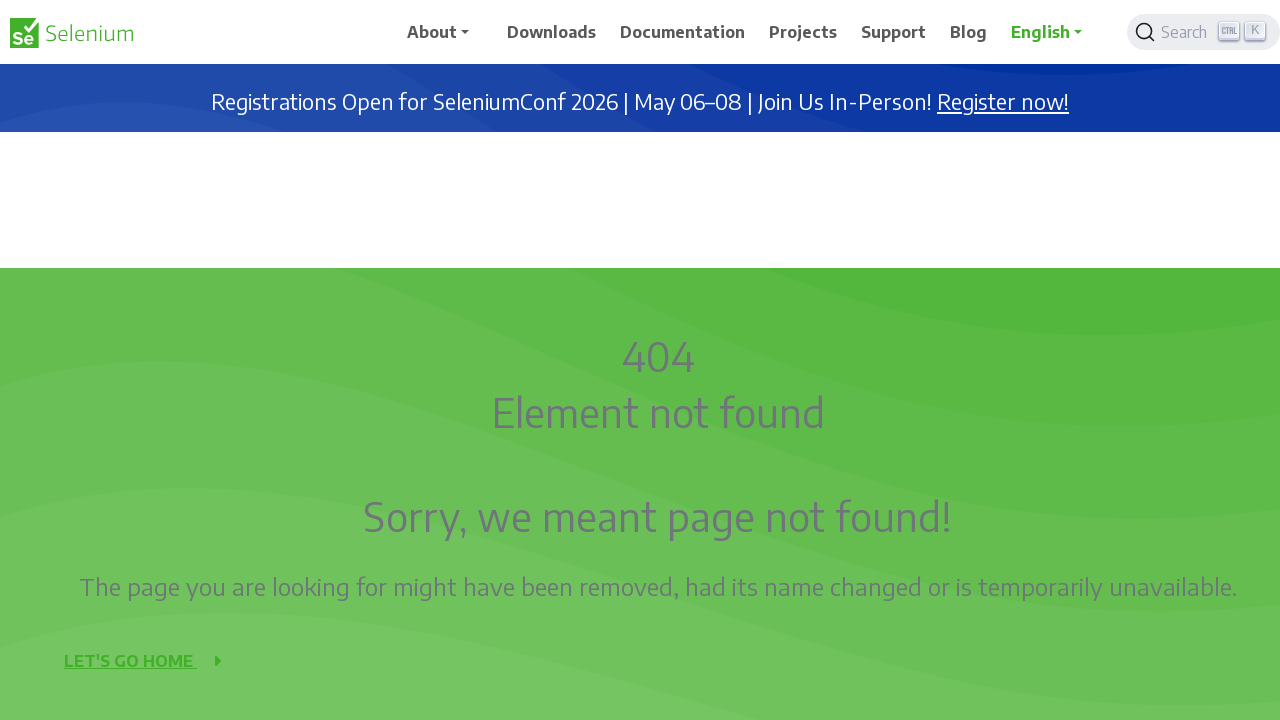

Scrolled up 1000px (iteration 7/9)
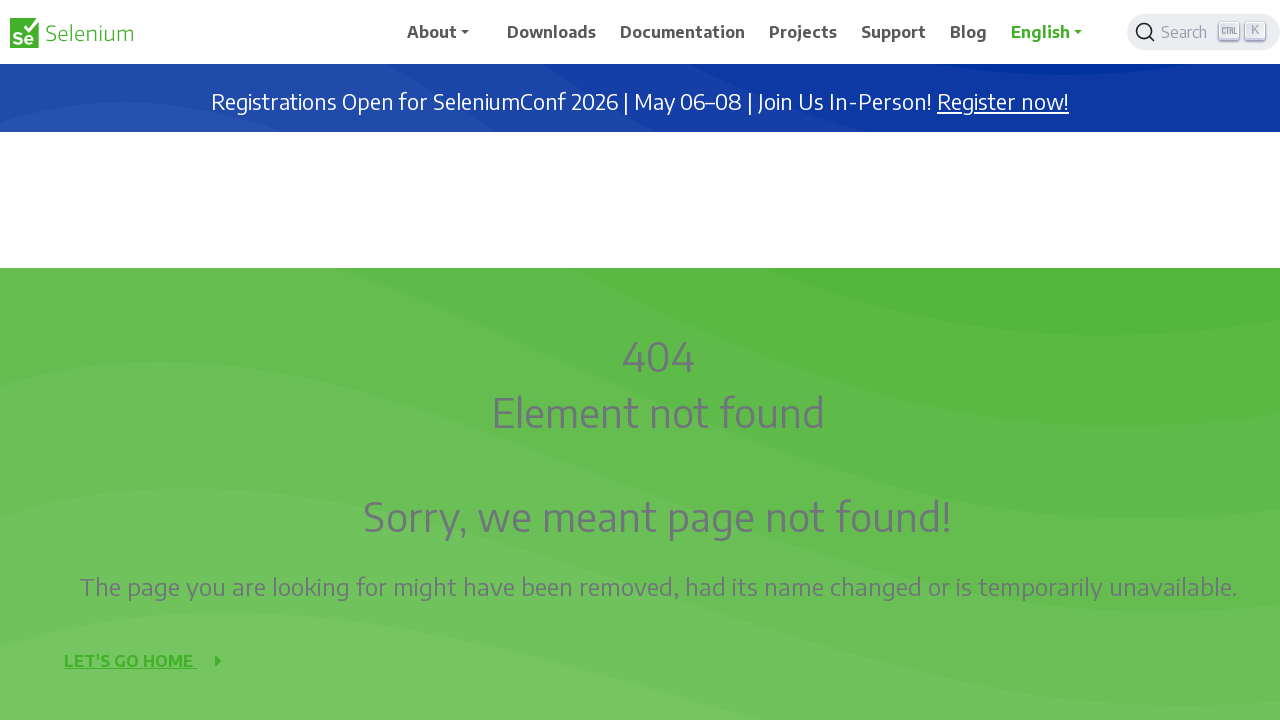

Waited 3 seconds after scroll up (iteration 7/9)
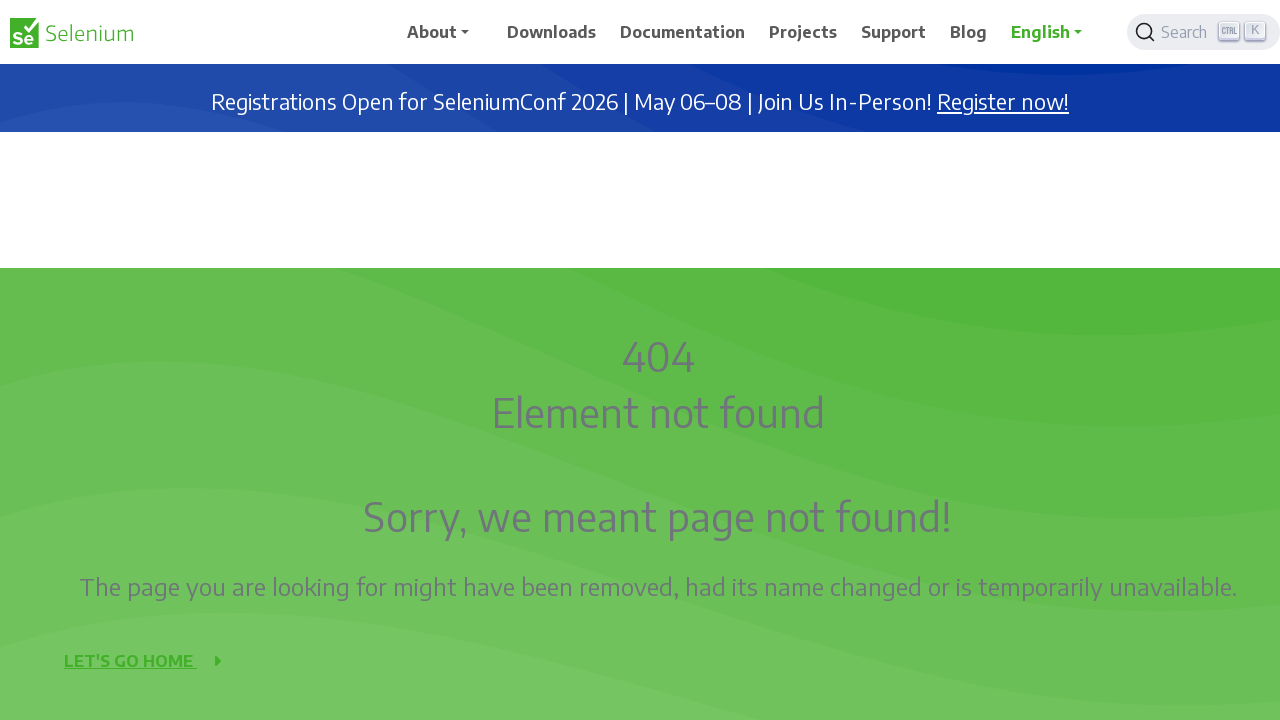

Scrolled up 1000px (iteration 8/9)
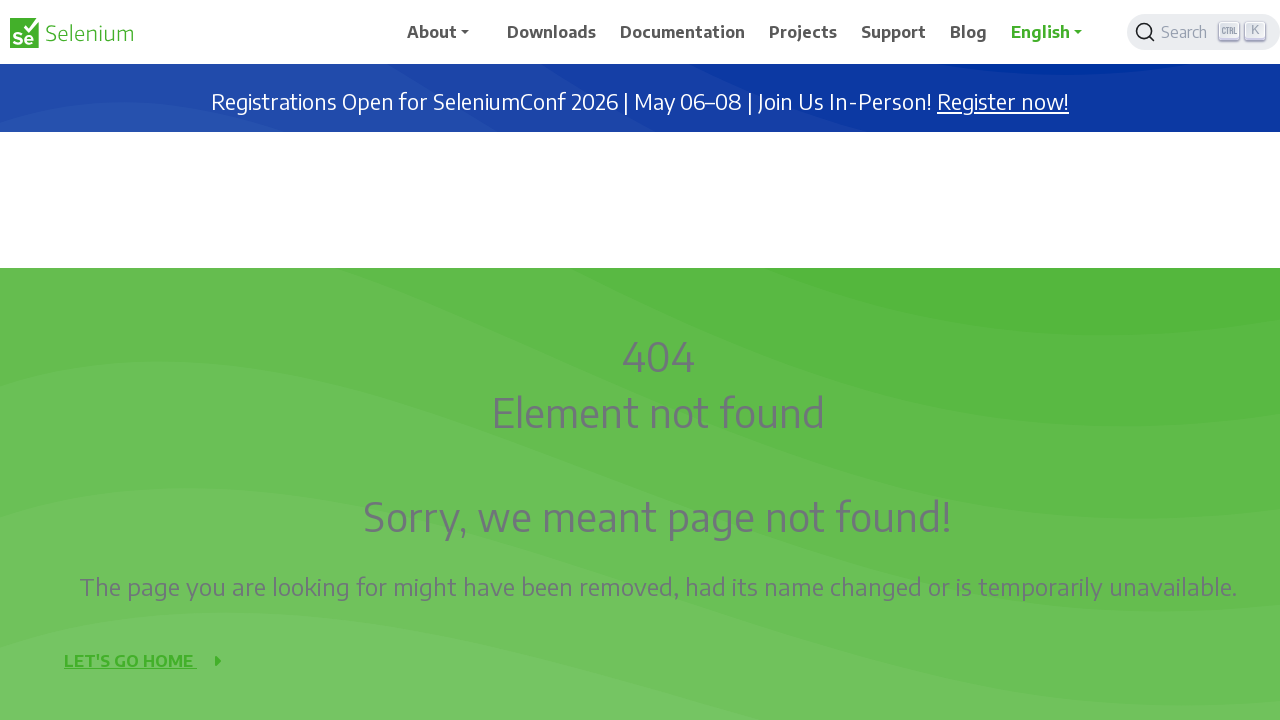

Waited 3 seconds after scroll up (iteration 8/9)
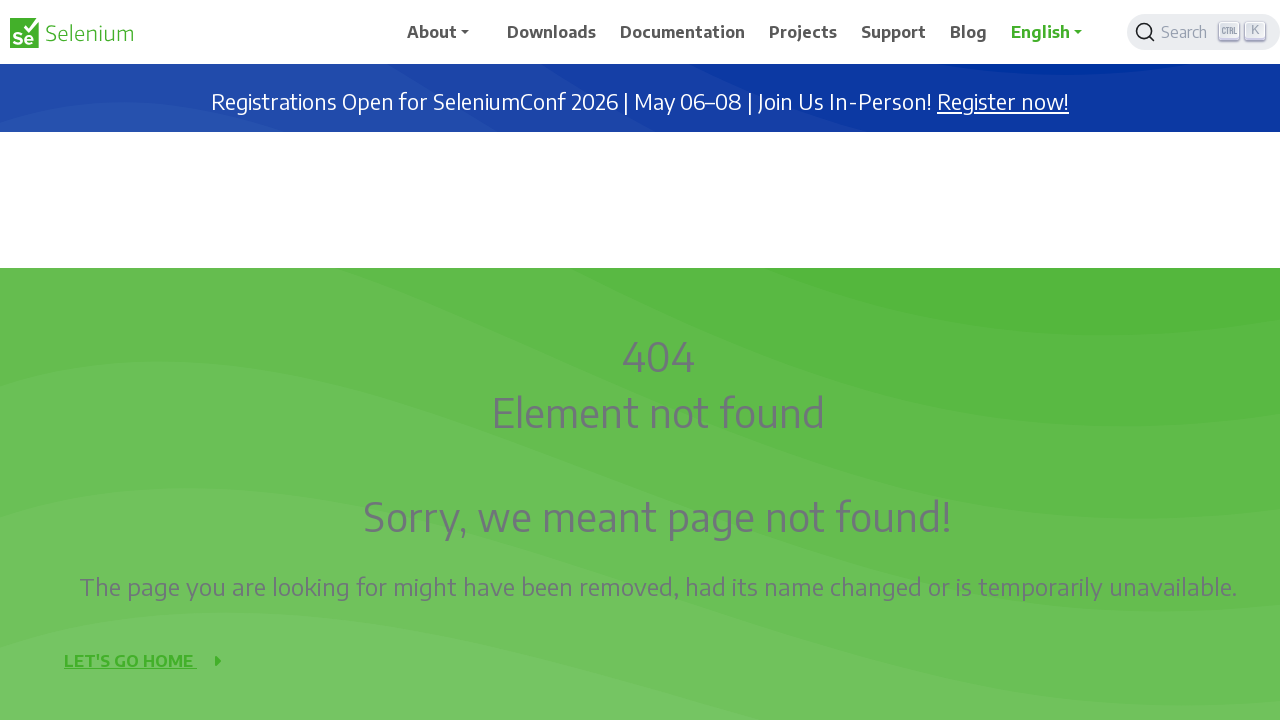

Scrolled up 1000px (iteration 9/9)
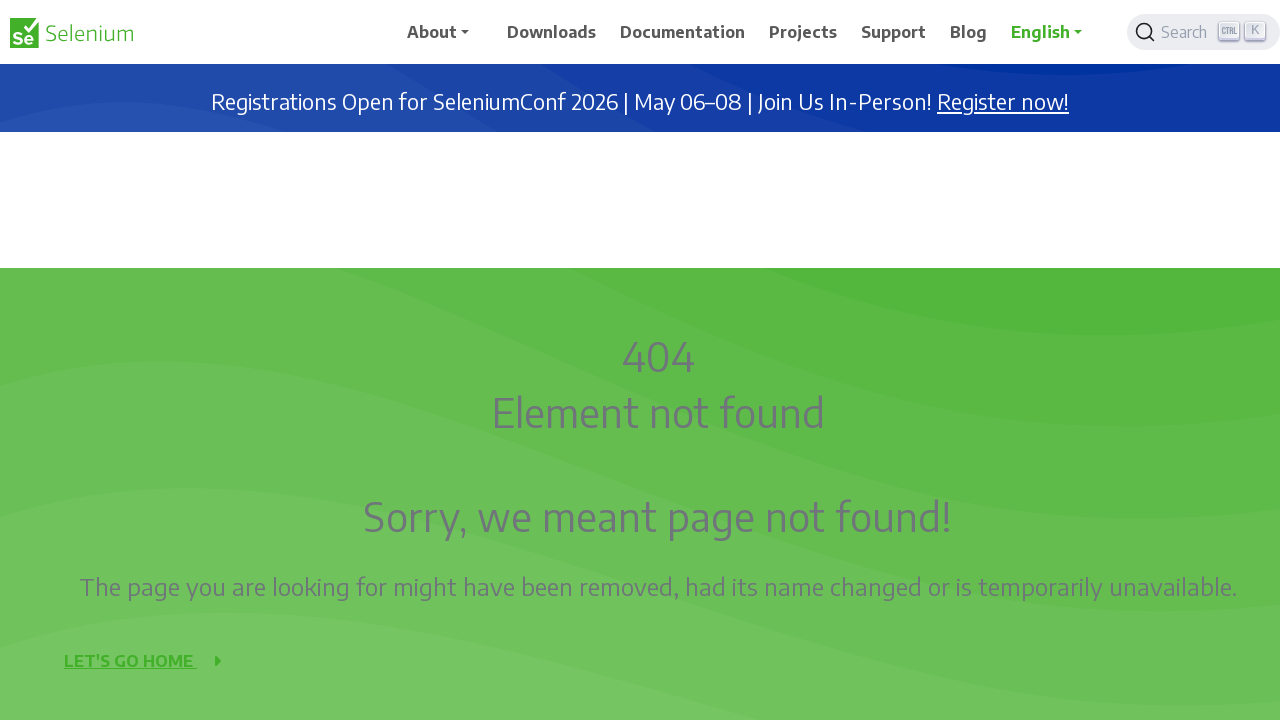

Waited 3 seconds after scroll up (iteration 9/9)
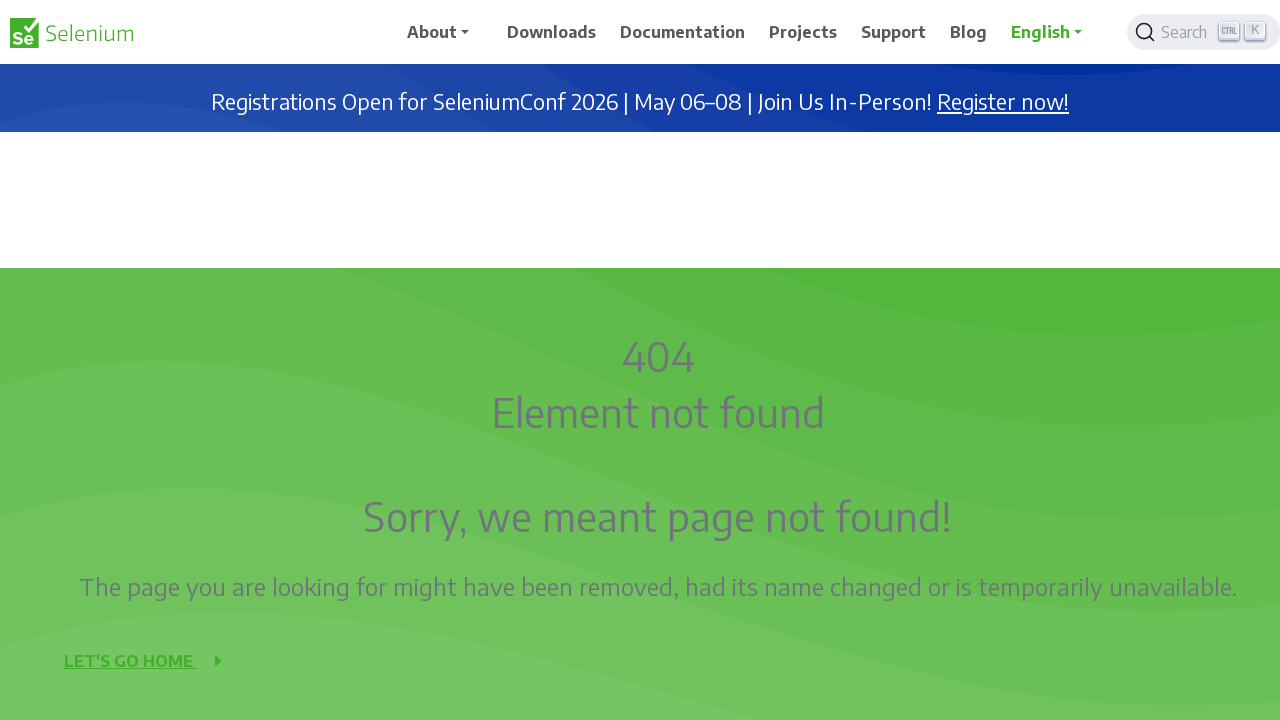

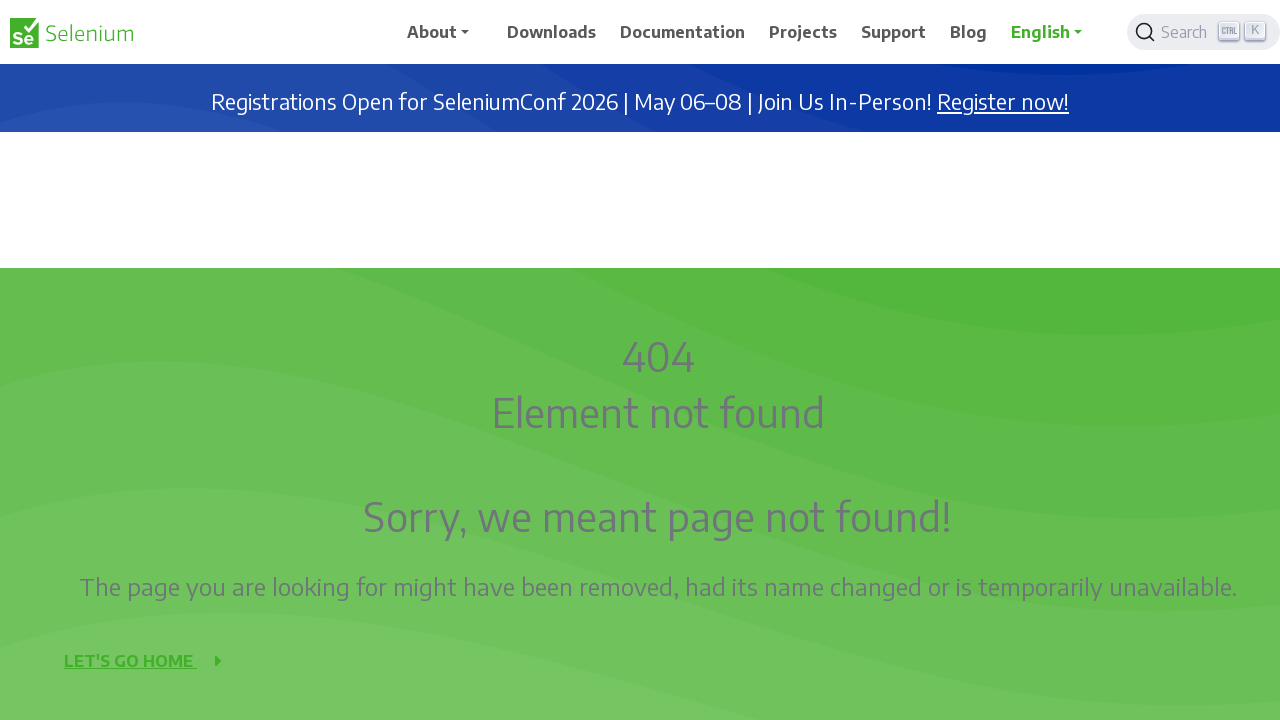